Tests infinite scroll functionality by scrolling down the page multiple times and verifying new content is dynamically loaded

Starting URL: https://the-internet.herokuapp.com/infinite_scroll

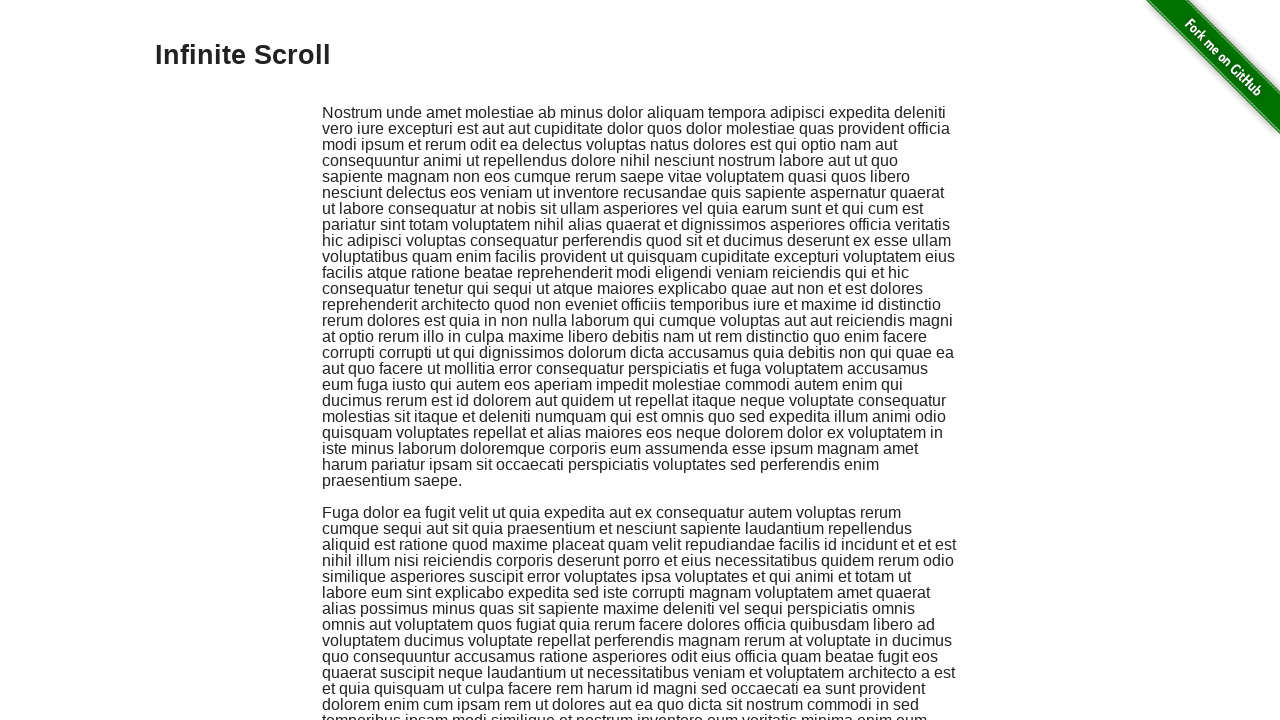

Scrolled down 2000 pixels (scroll 1 of 25)
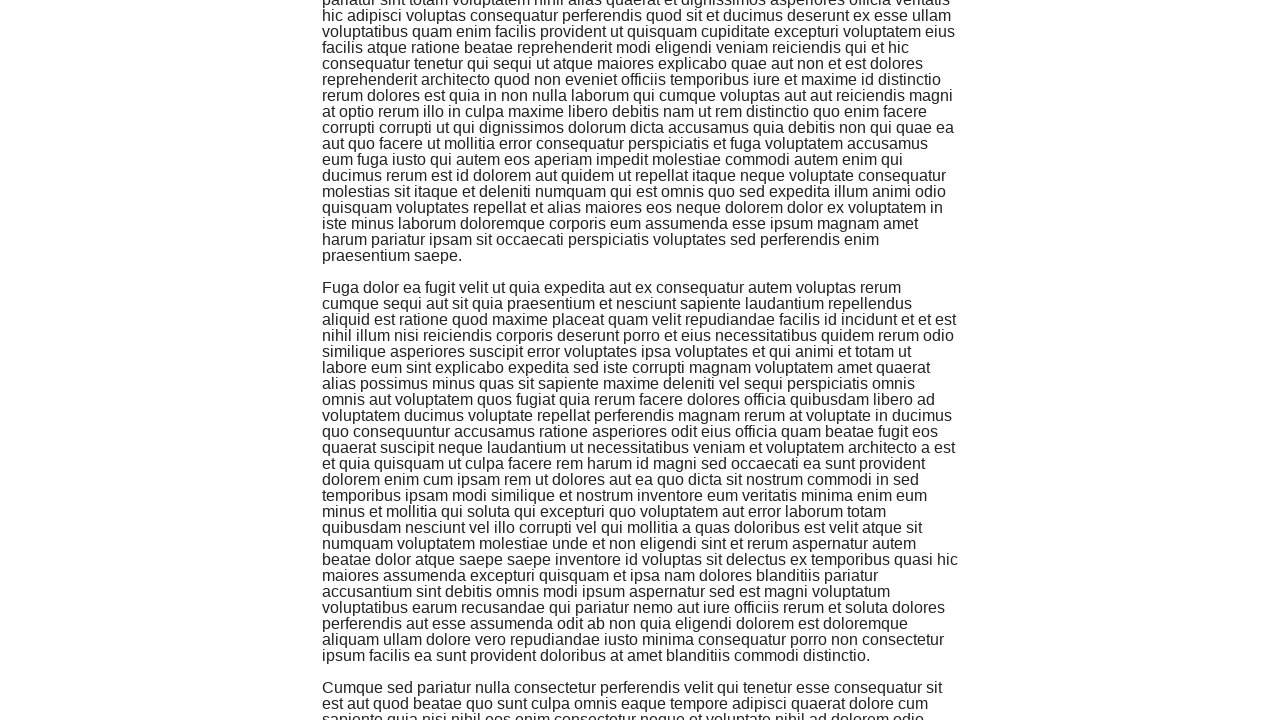

Waited 250ms for content to load dynamically
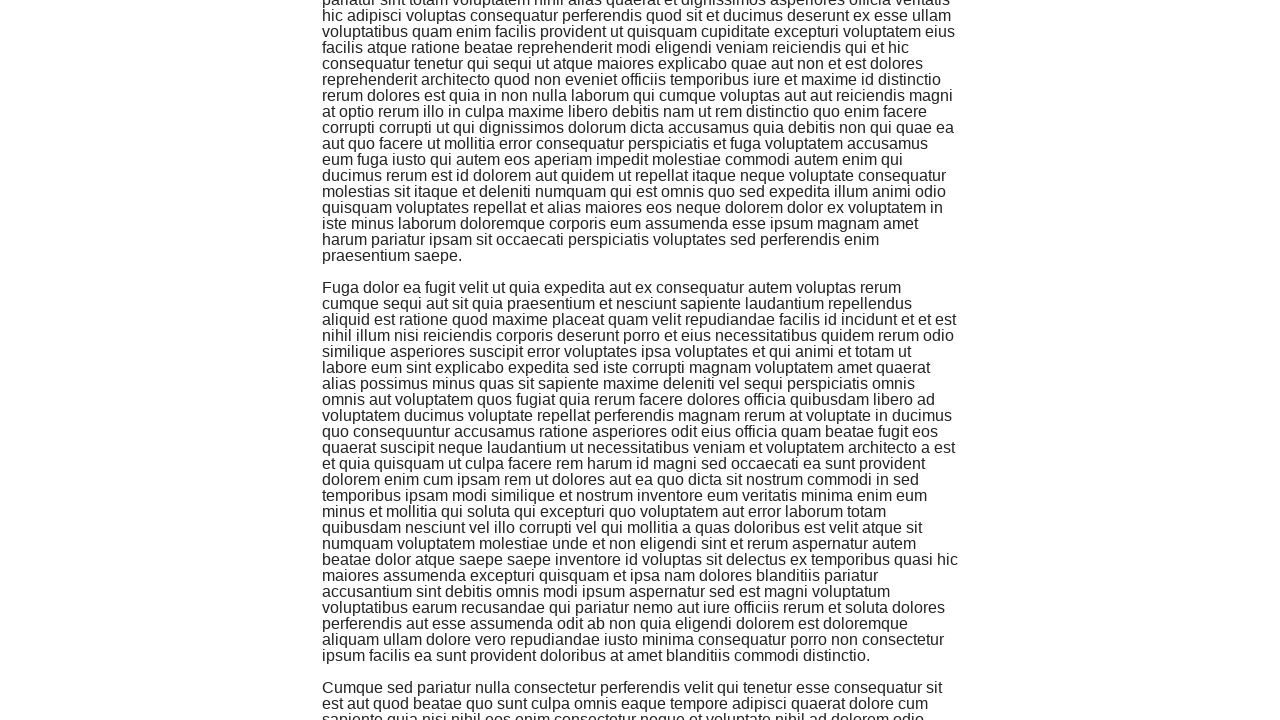

Scrolled down 2000 pixels (scroll 2 of 25)
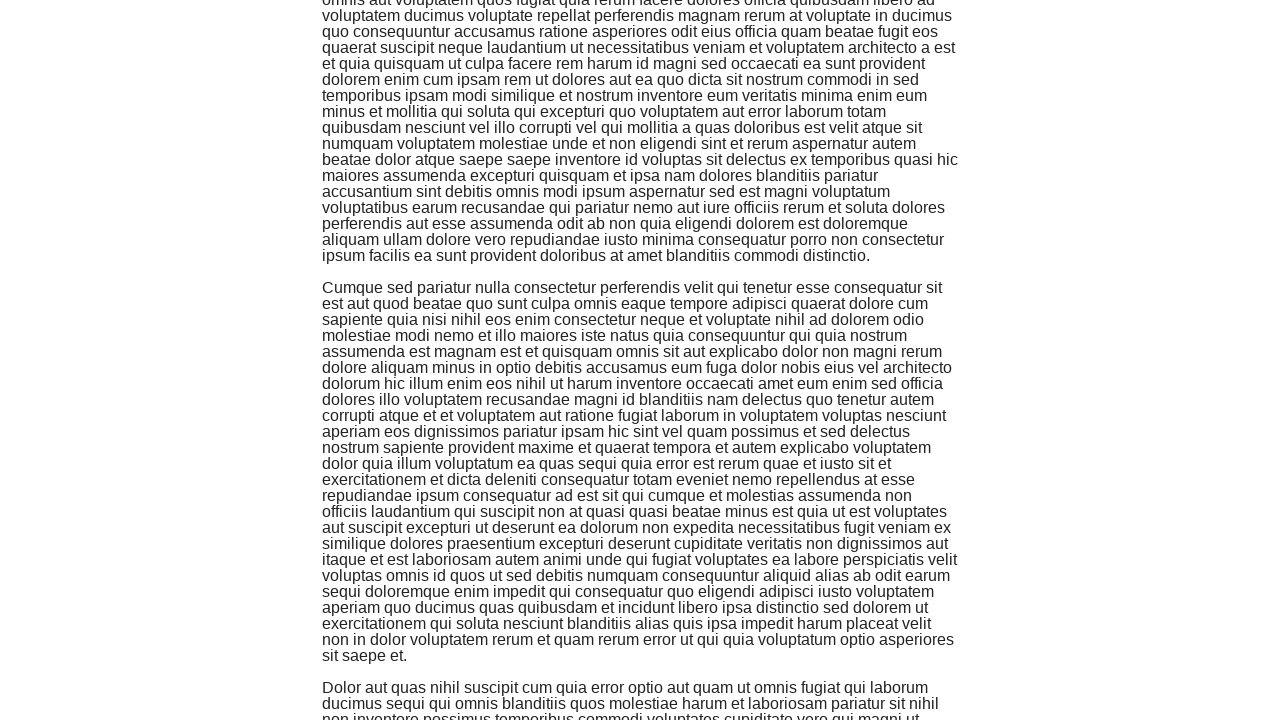

Waited 250ms for content to load dynamically
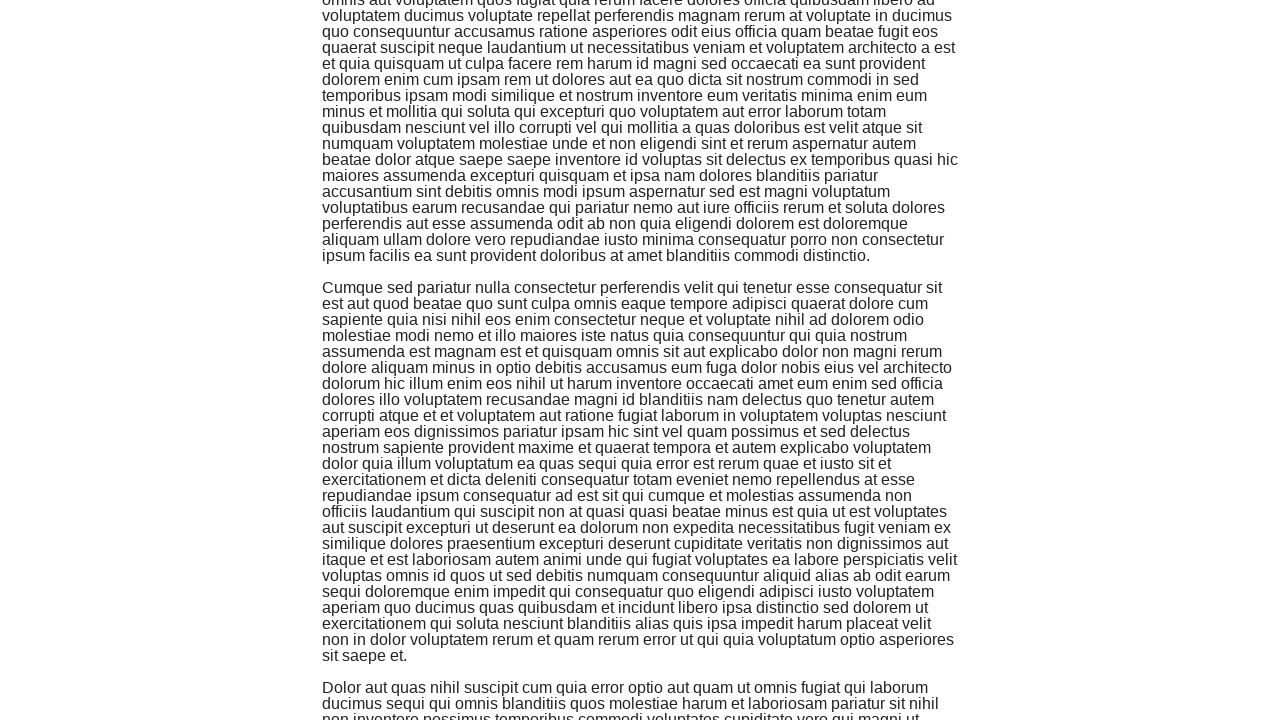

Scrolled down 2000 pixels (scroll 3 of 25)
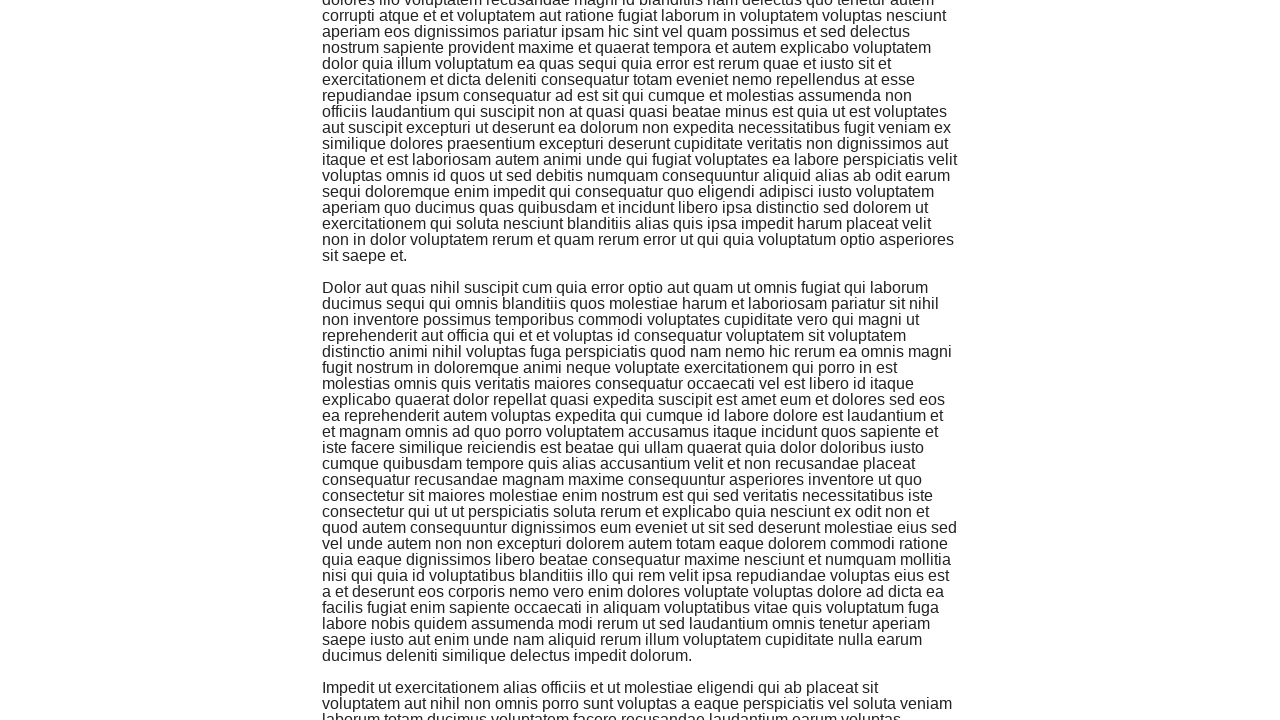

Waited 250ms for content to load dynamically
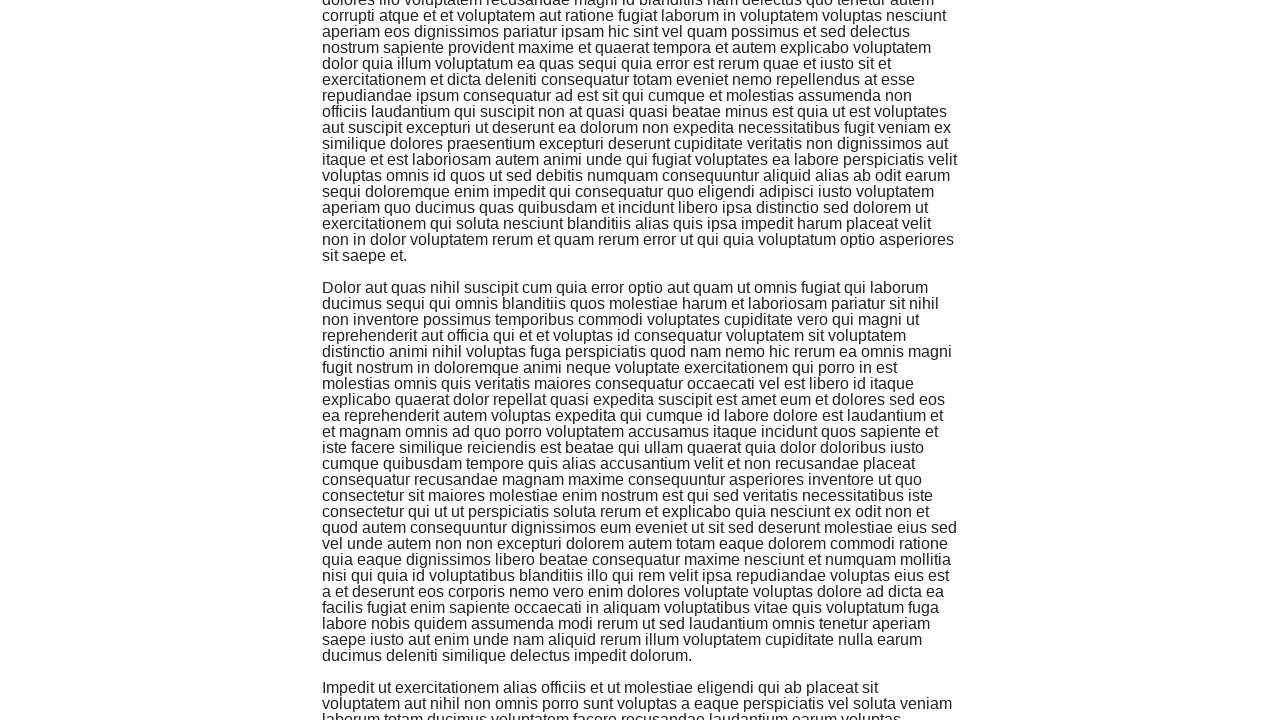

Scrolled down 2000 pixels (scroll 4 of 25)
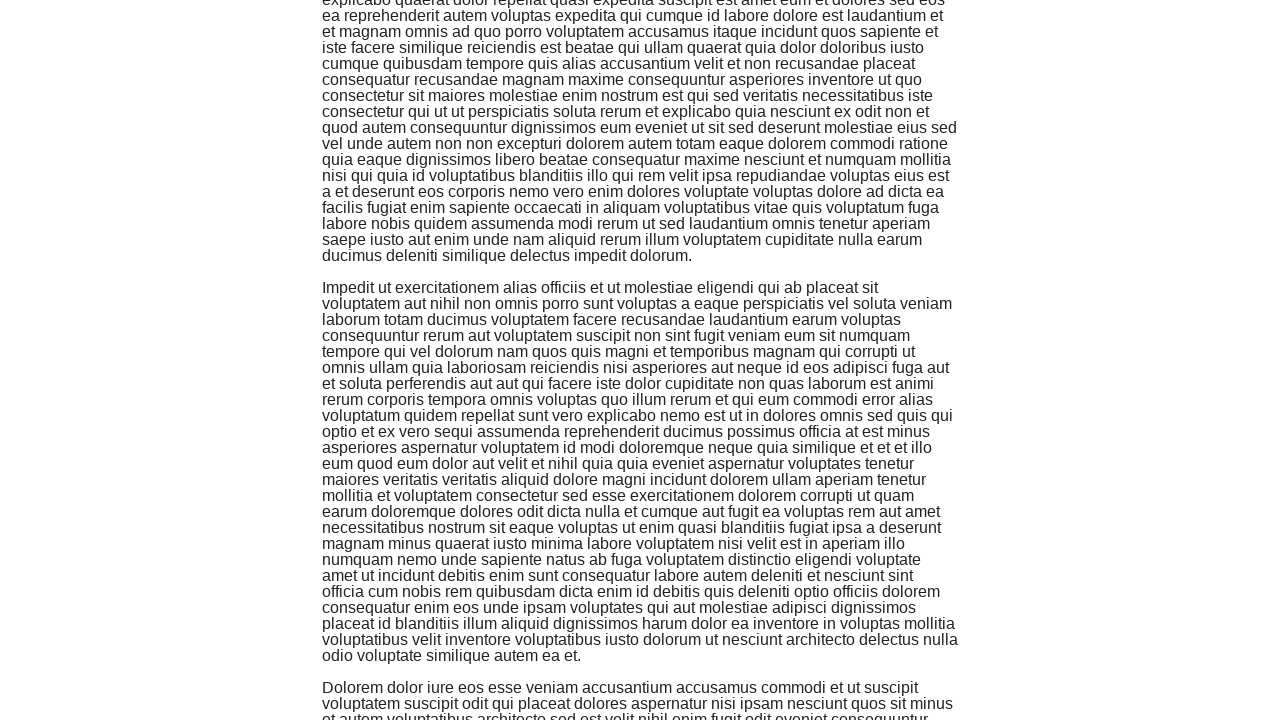

Waited 250ms for content to load dynamically
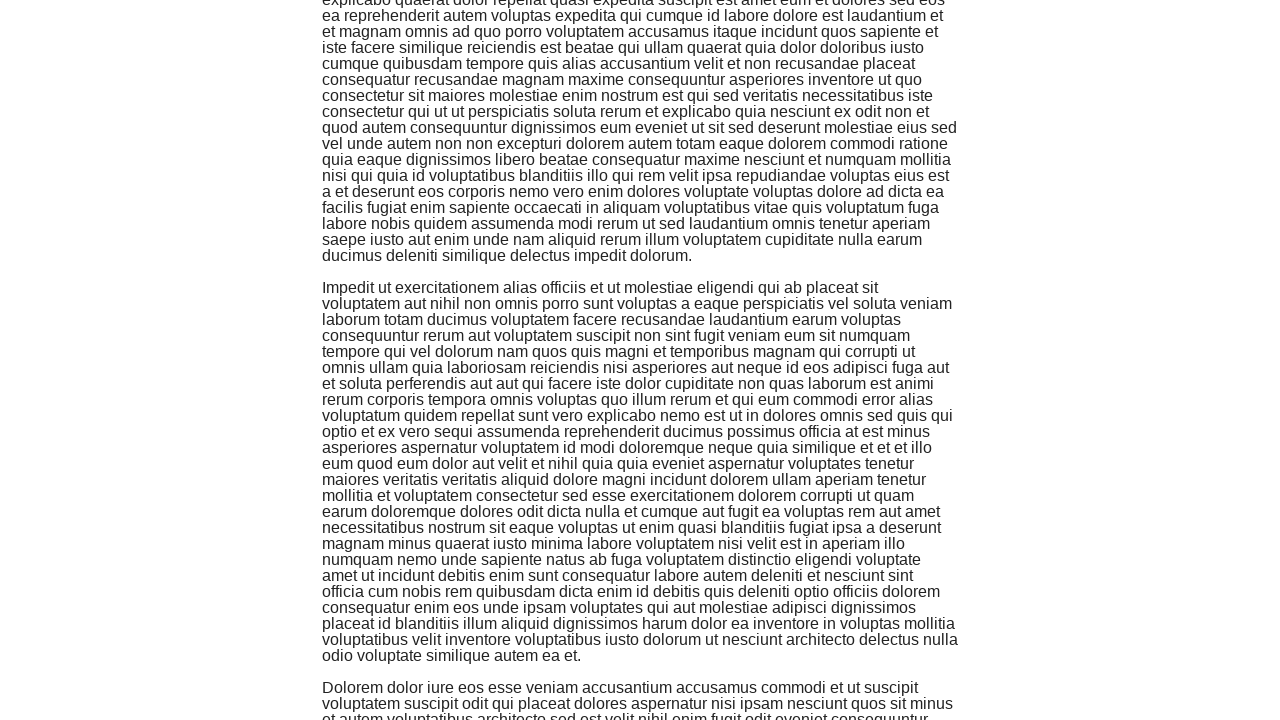

Scrolled down 2000 pixels (scroll 5 of 25)
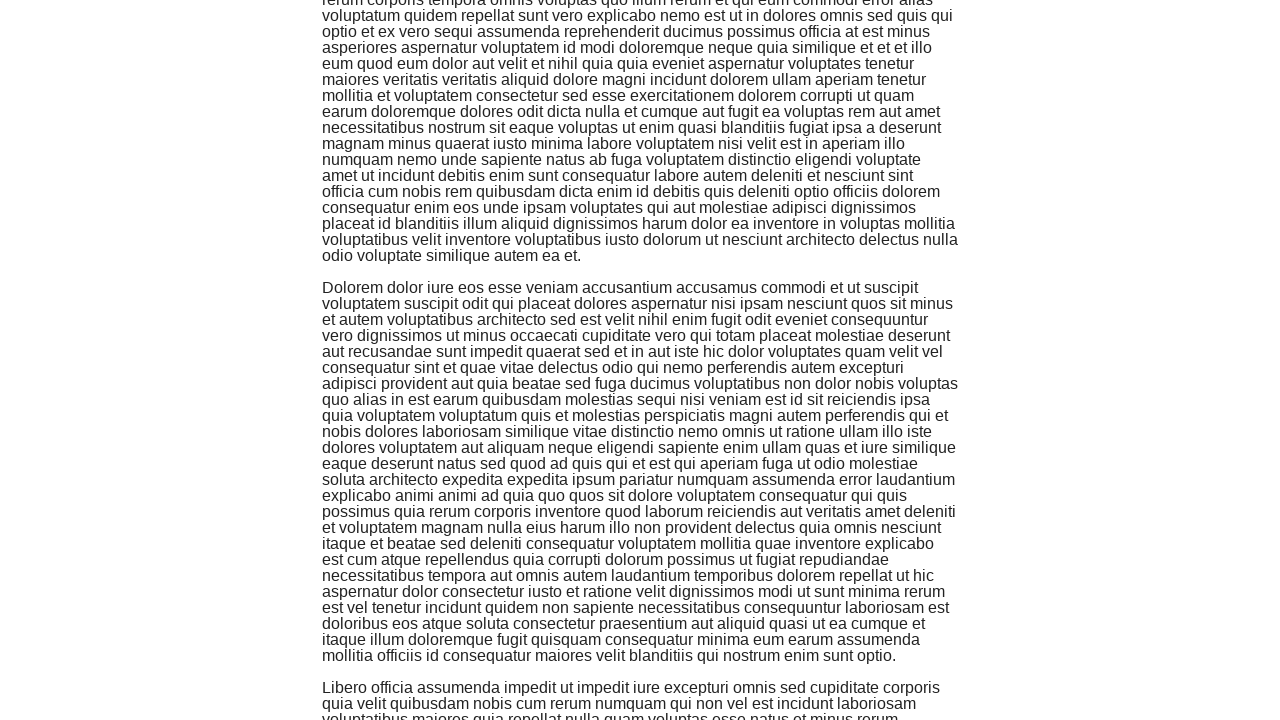

Waited 250ms for content to load dynamically
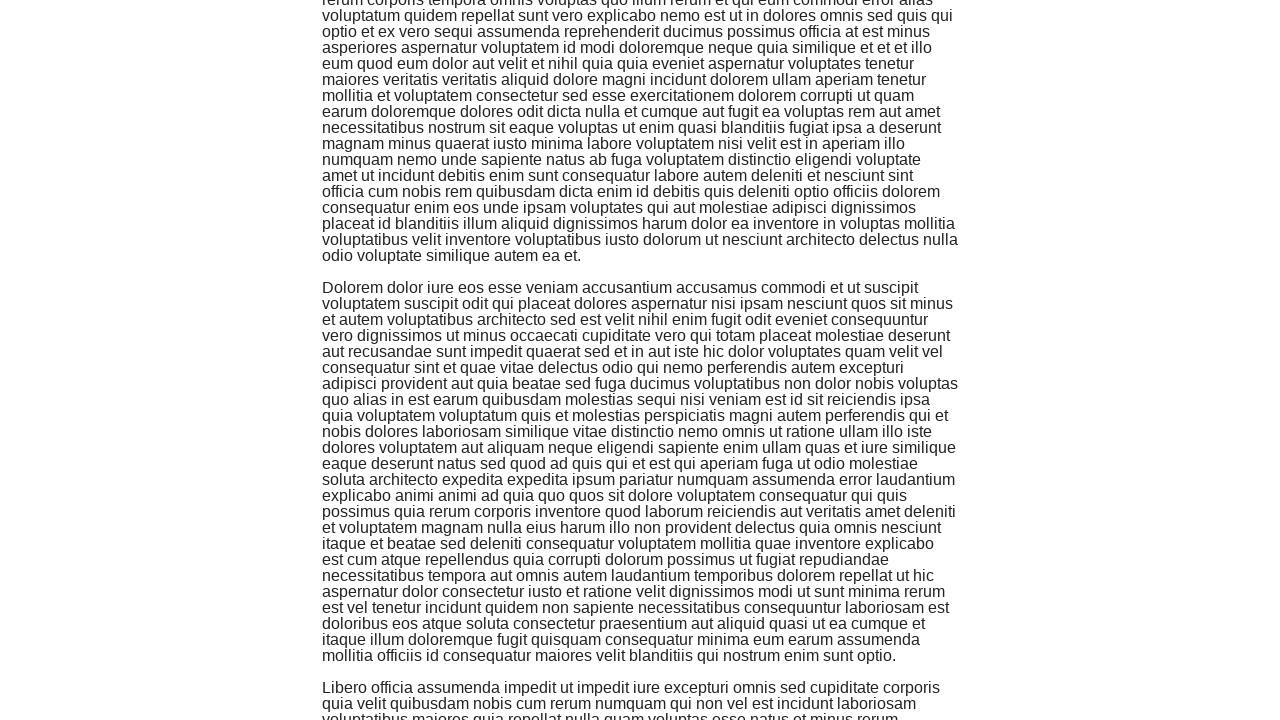

Scrolled down 2000 pixels (scroll 6 of 25)
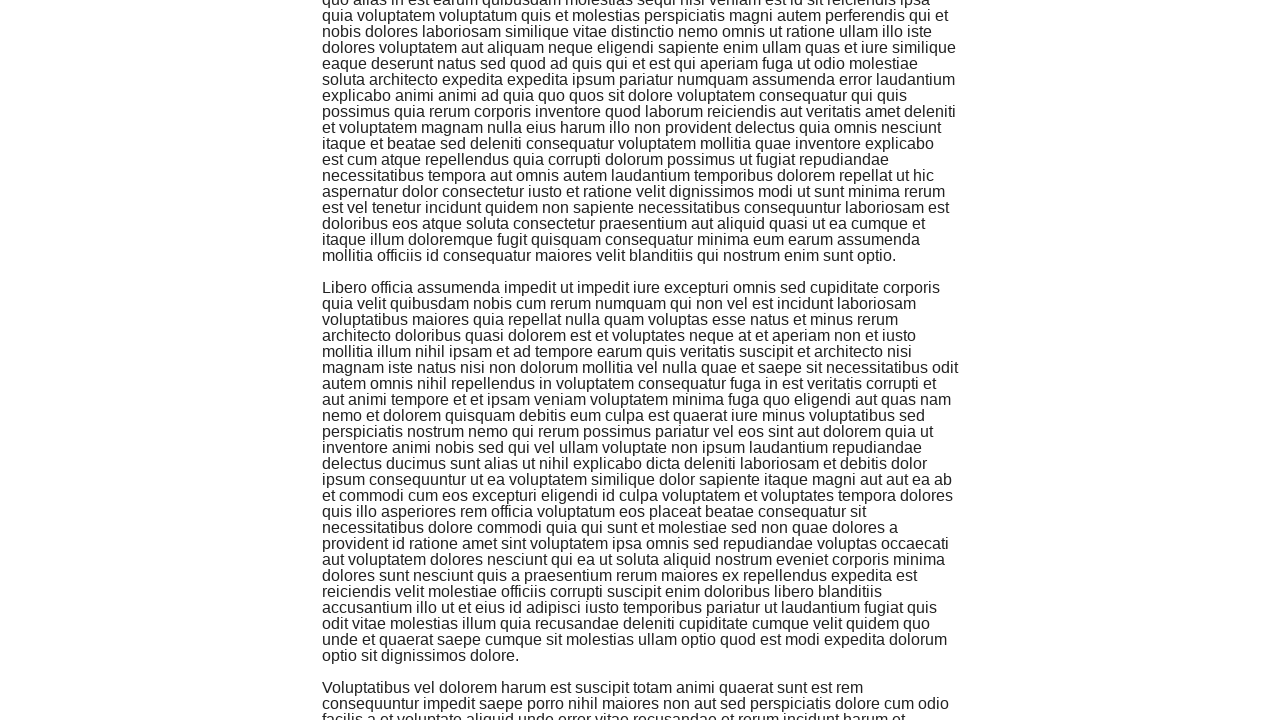

Waited 250ms for content to load dynamically
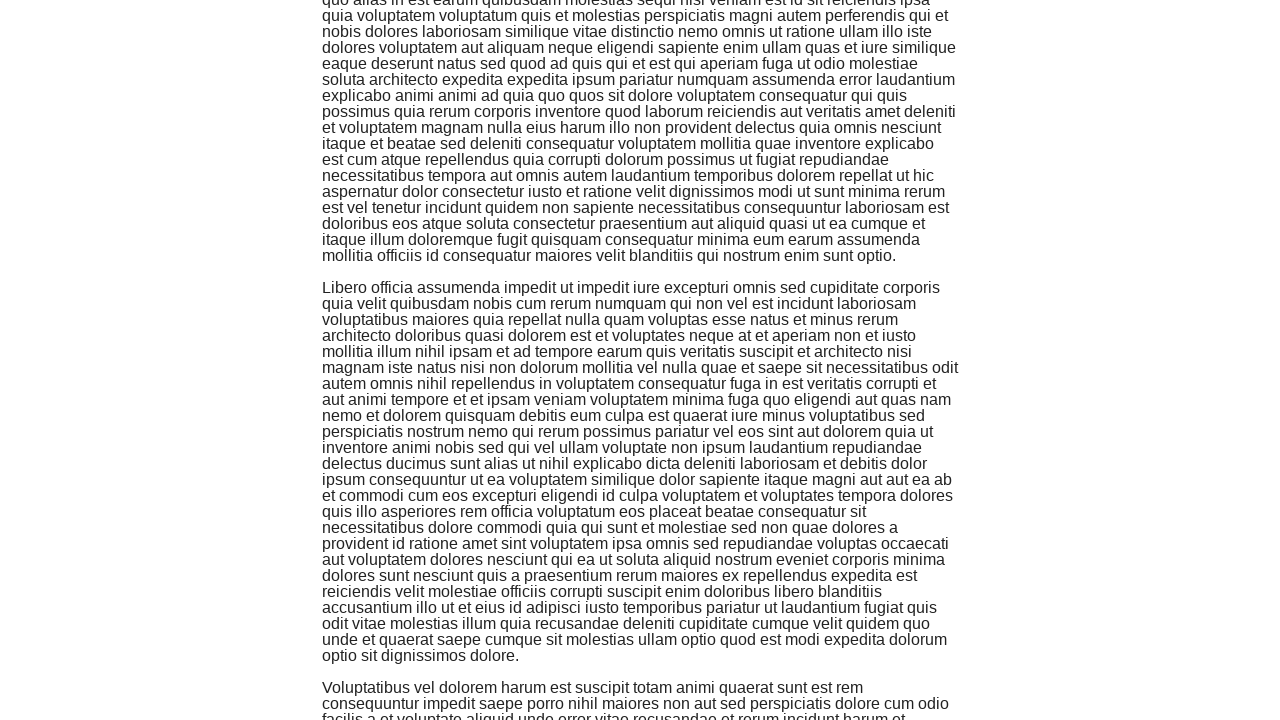

Scrolled down 2000 pixels (scroll 7 of 25)
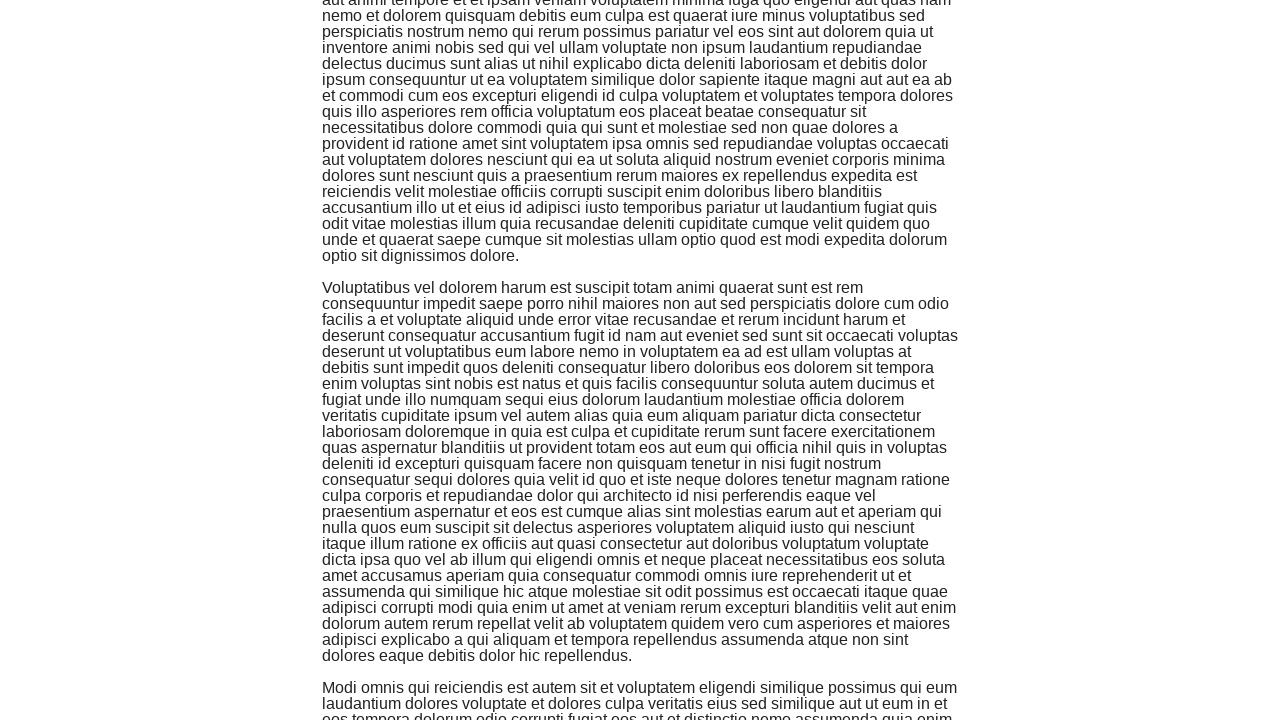

Waited 250ms for content to load dynamically
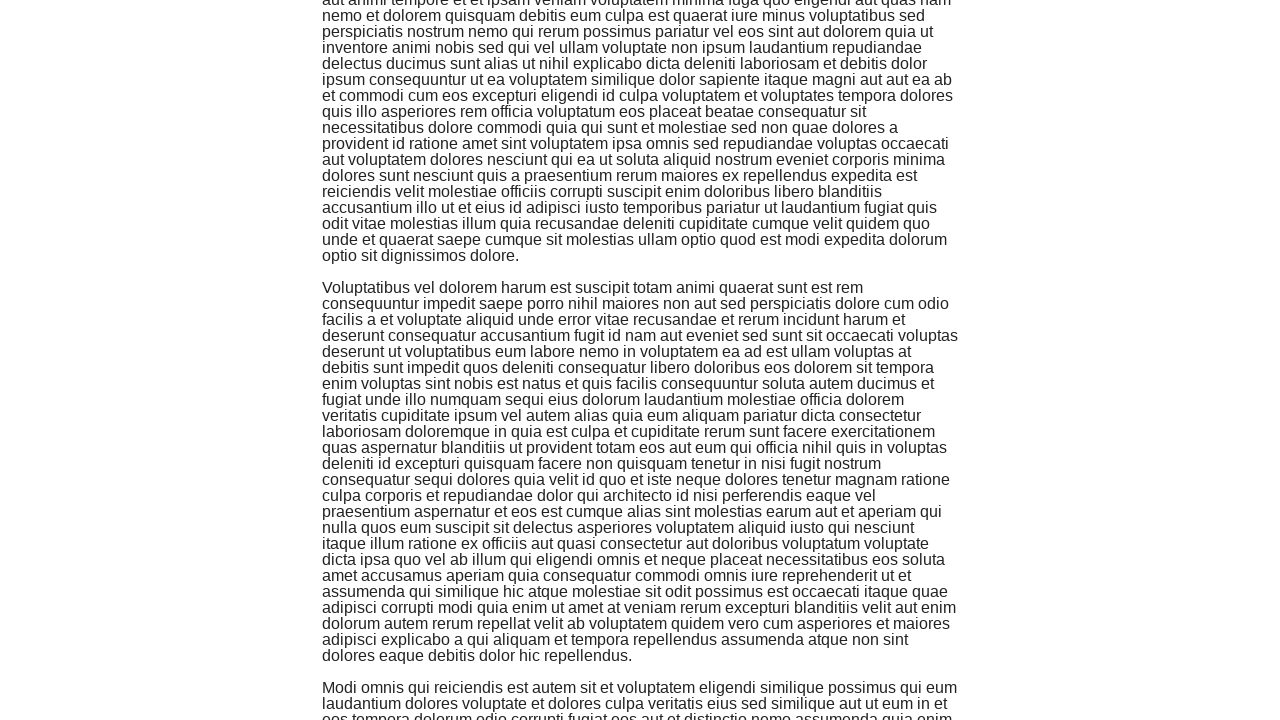

Scrolled down 2000 pixels (scroll 8 of 25)
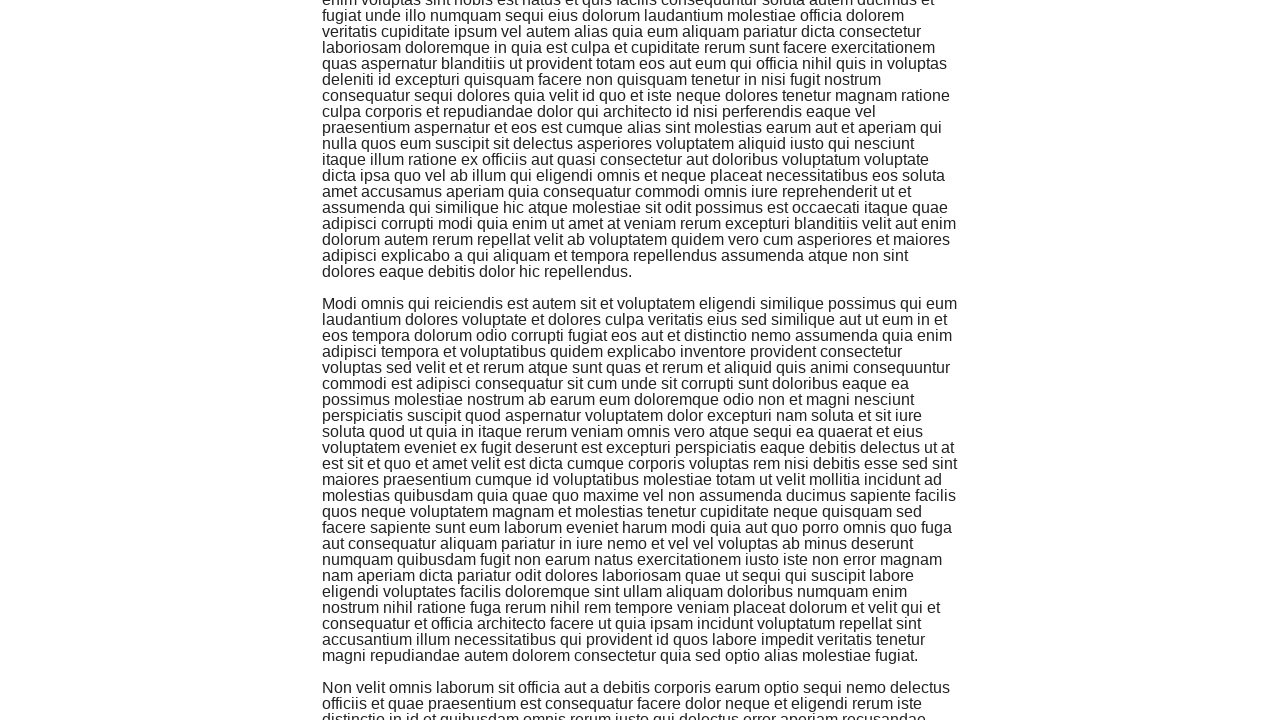

Waited 250ms for content to load dynamically
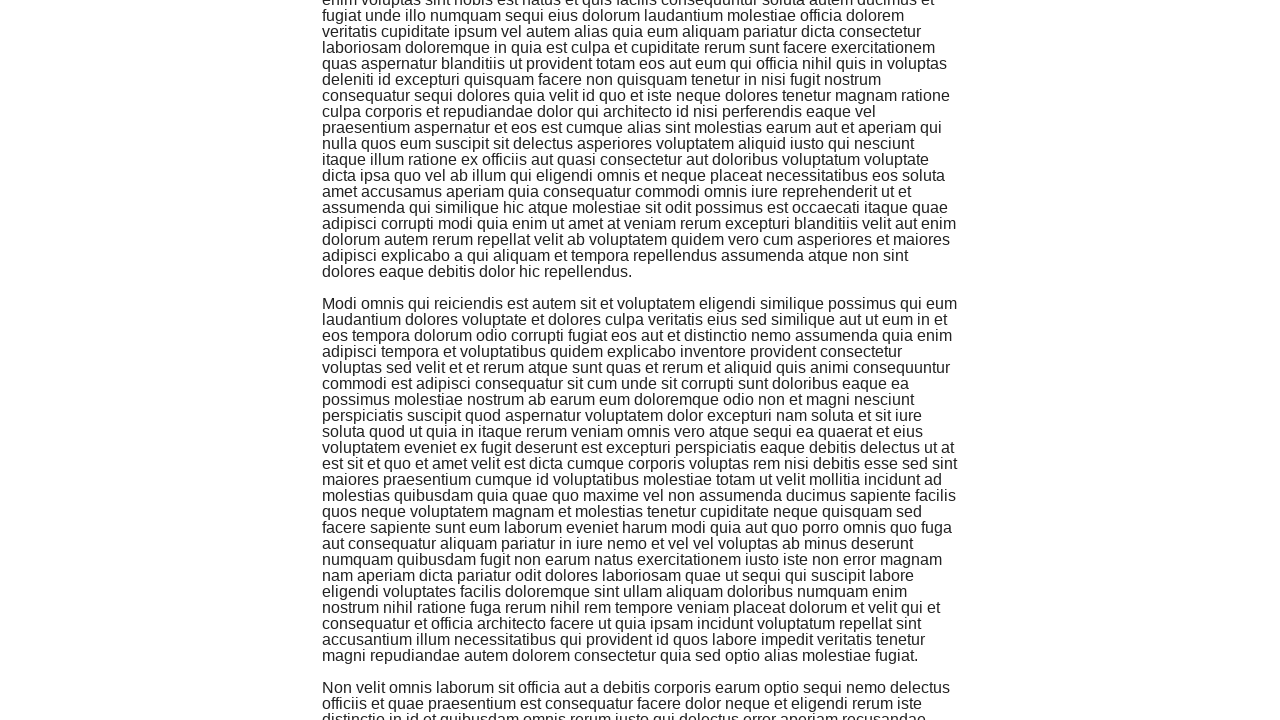

Scrolled down 2000 pixels (scroll 9 of 25)
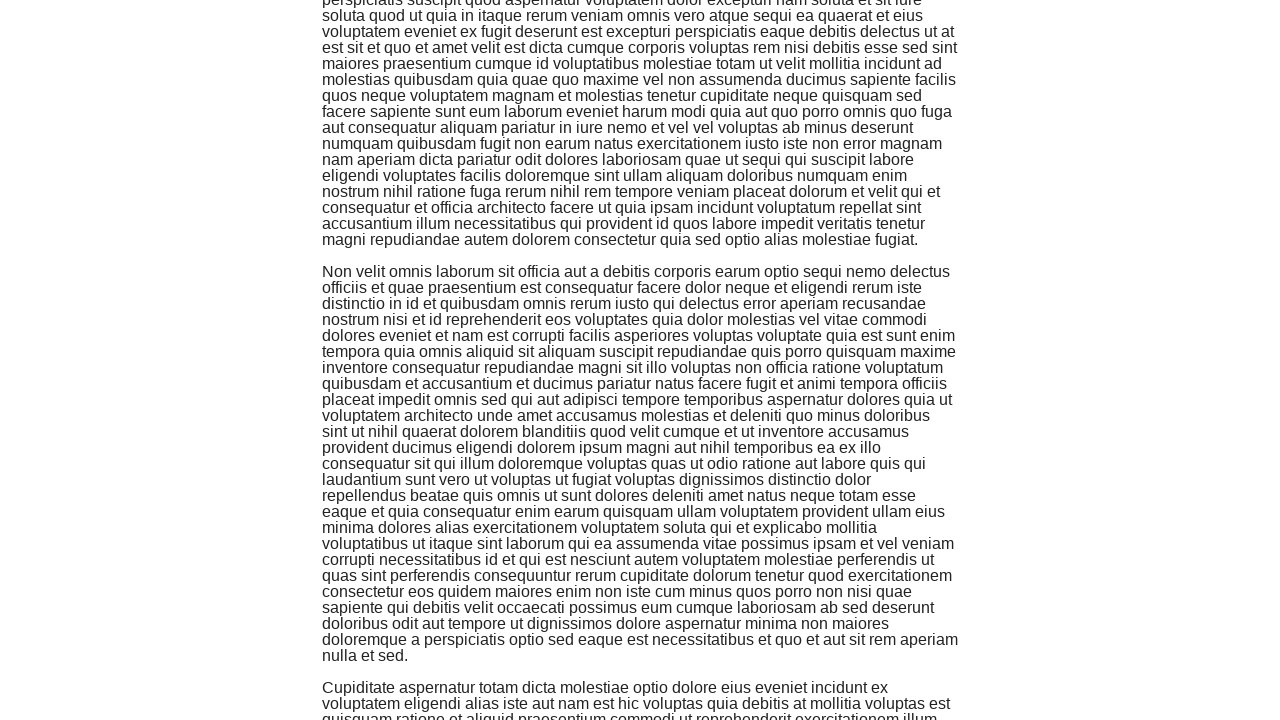

Waited 250ms for content to load dynamically
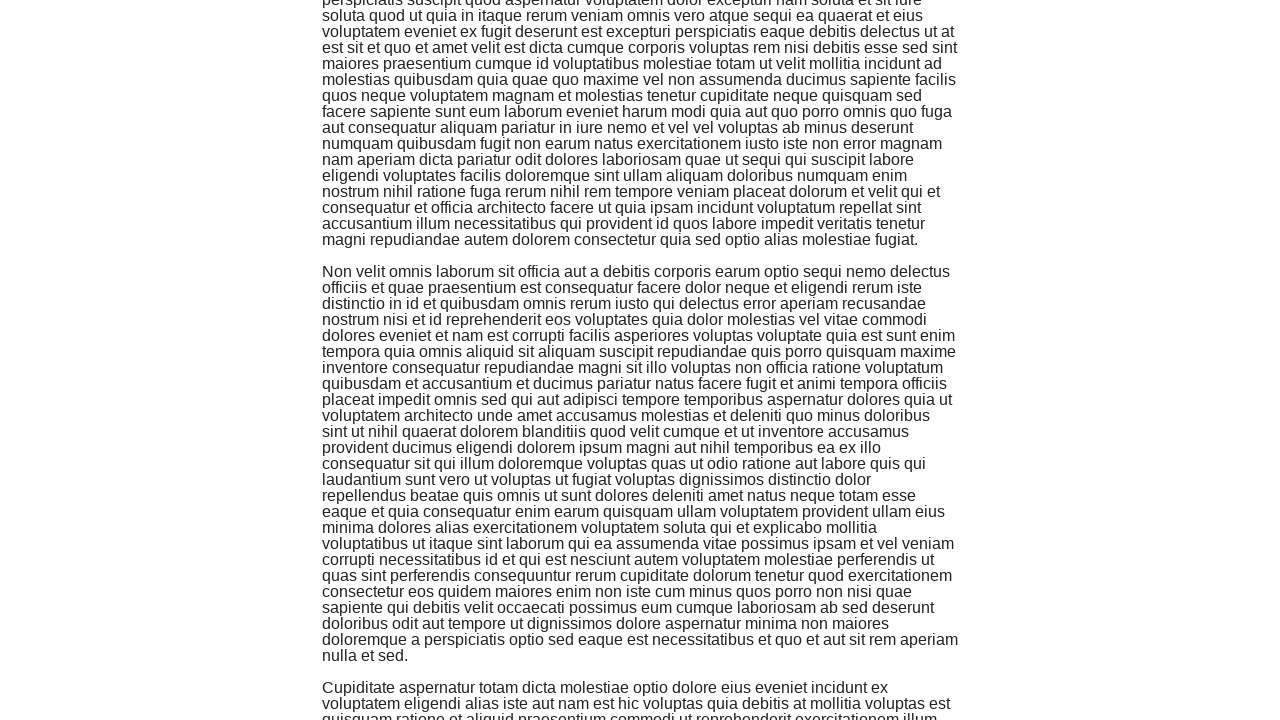

Scrolled down 2000 pixels (scroll 10 of 25)
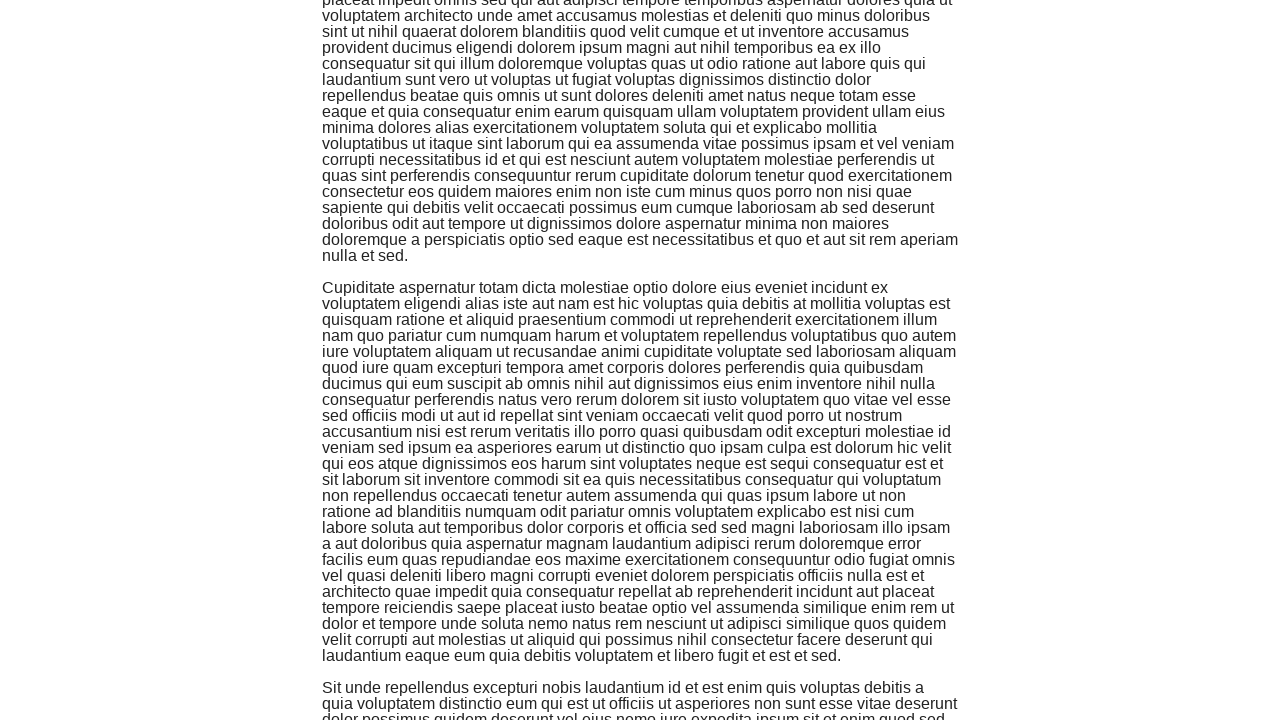

Waited 250ms for content to load dynamically
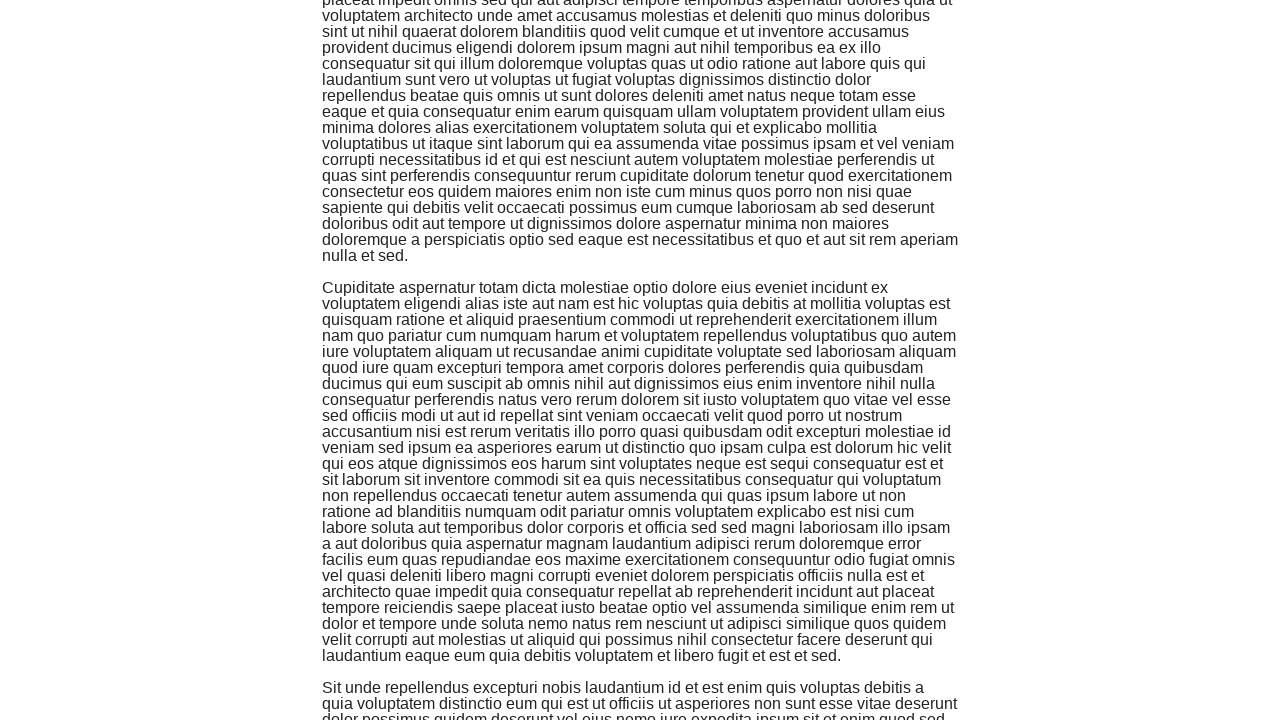

Scrolled down 2000 pixels (scroll 11 of 25)
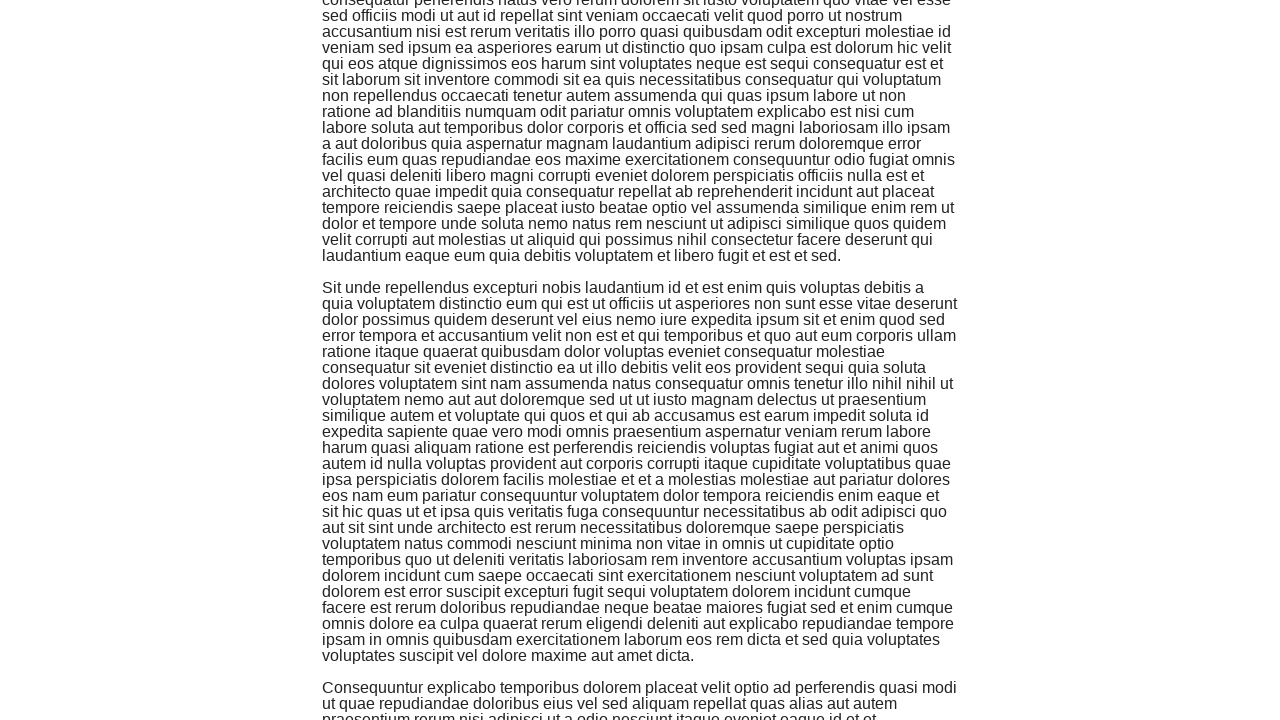

Waited 250ms for content to load dynamically
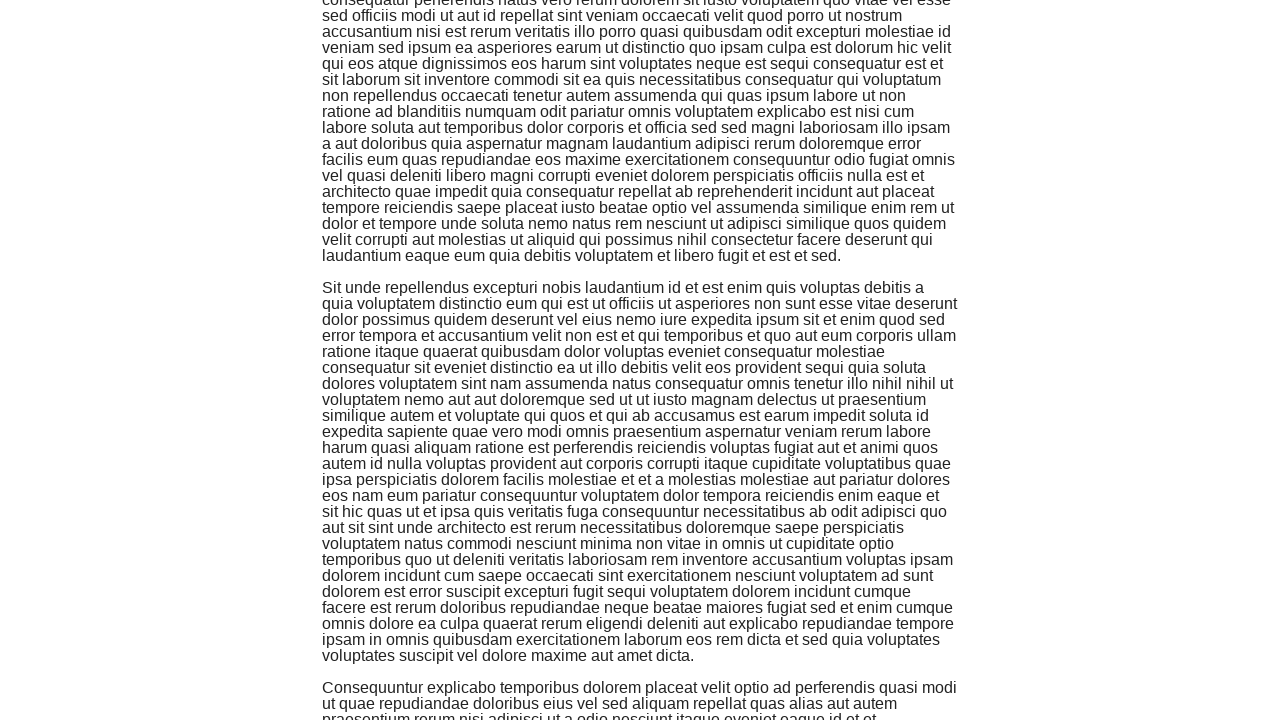

Scrolled down 2000 pixels (scroll 12 of 25)
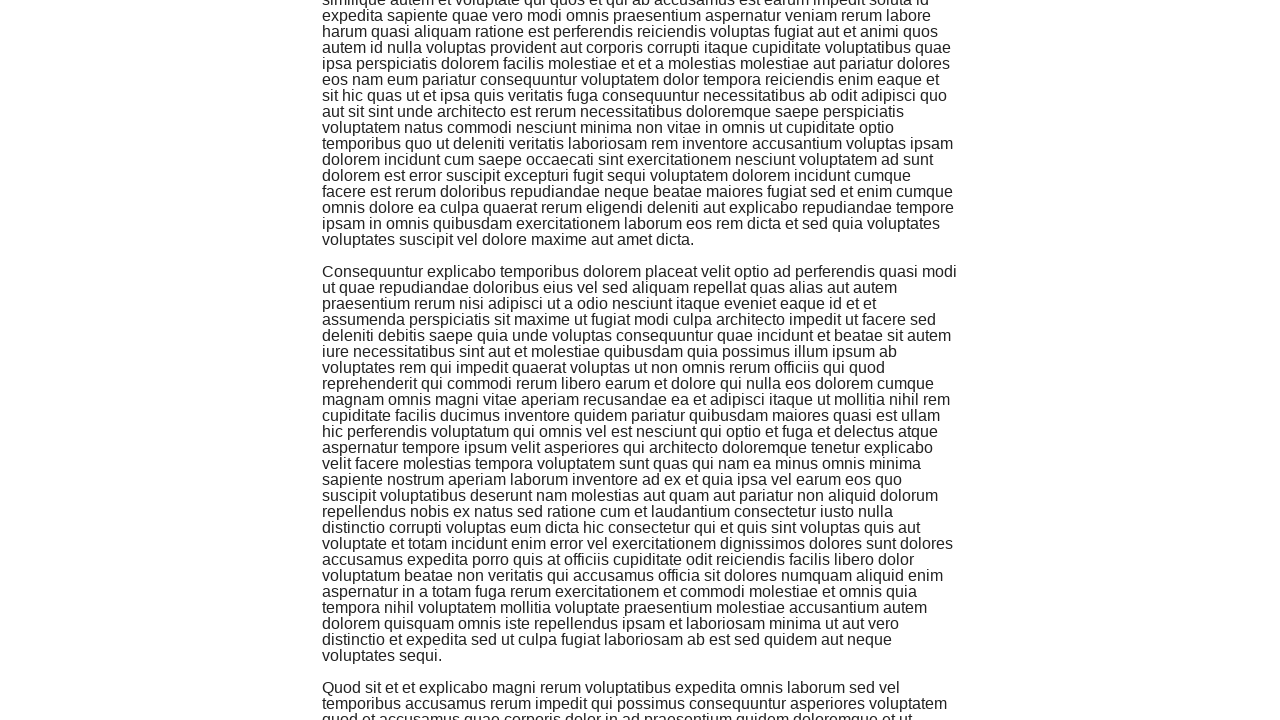

Waited 250ms for content to load dynamically
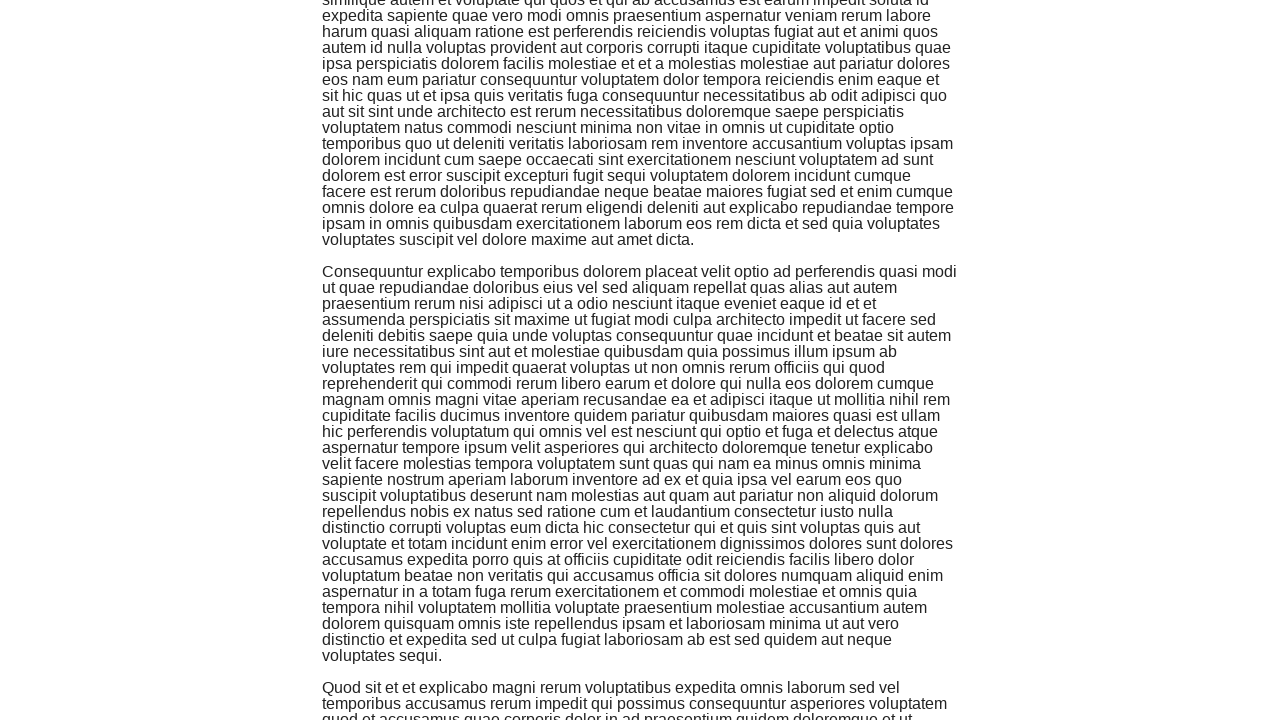

Scrolled down 2000 pixels (scroll 13 of 25)
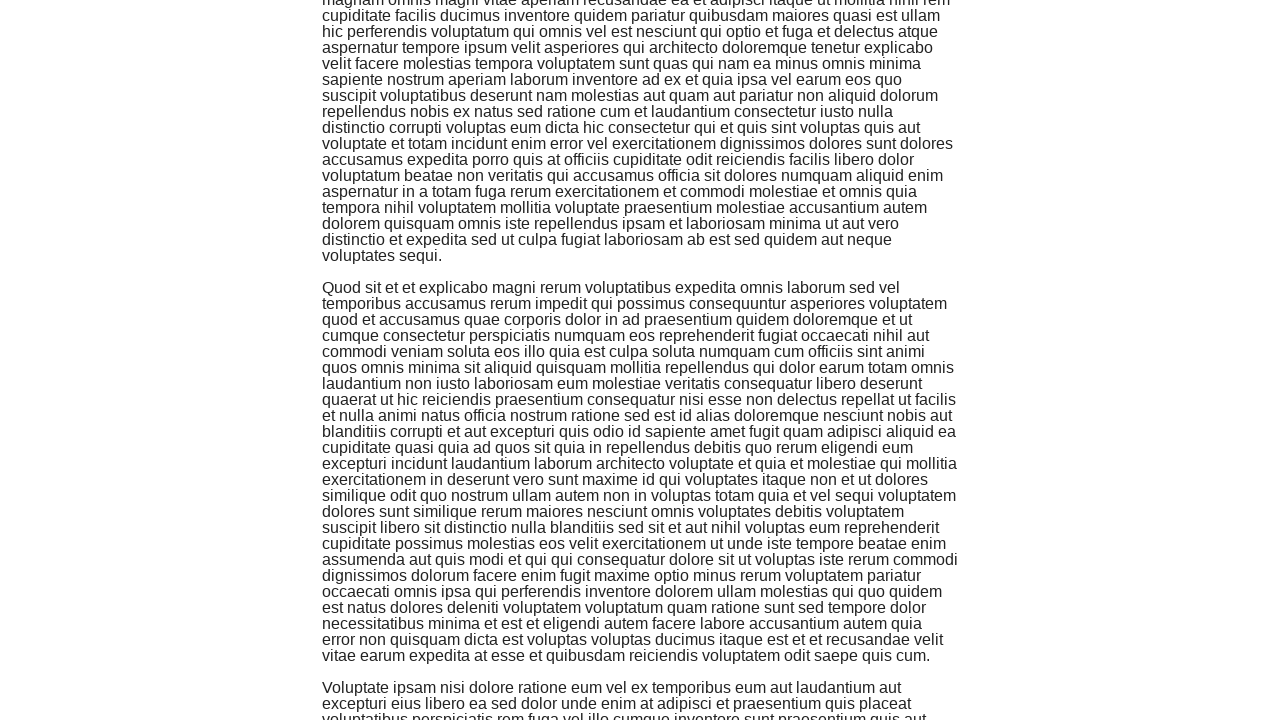

Waited 250ms for content to load dynamically
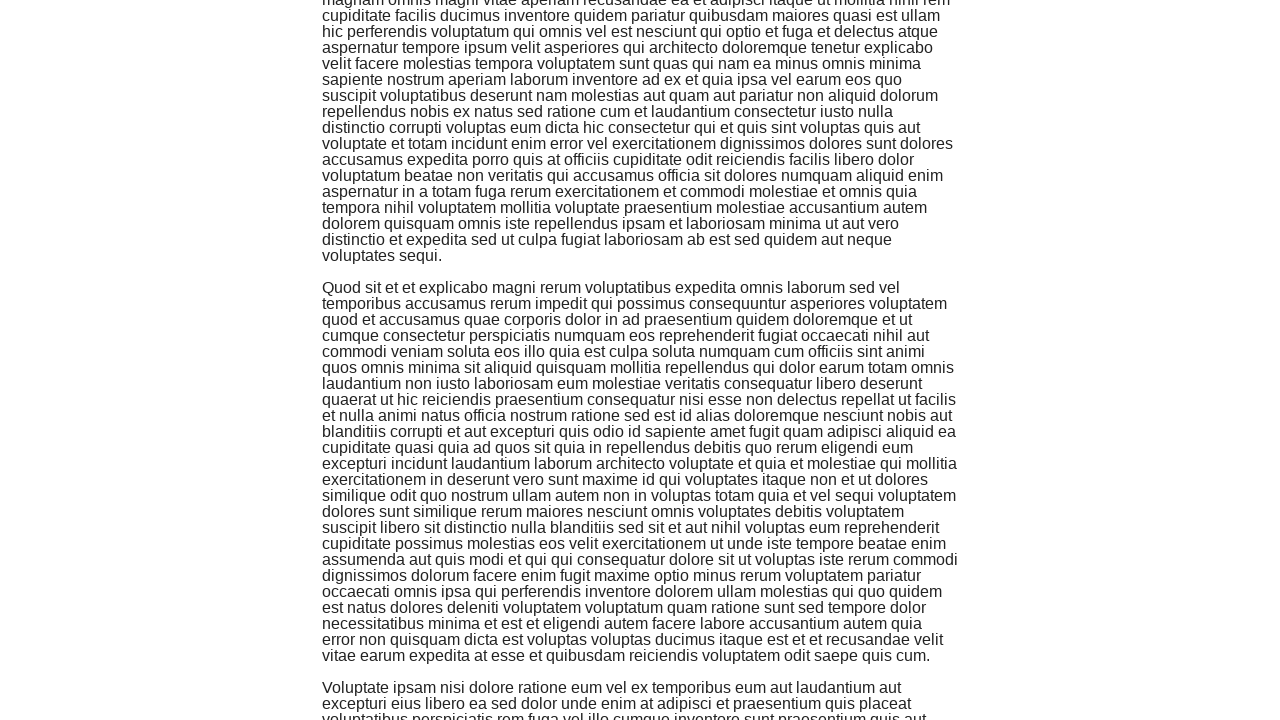

Scrolled down 2000 pixels (scroll 14 of 25)
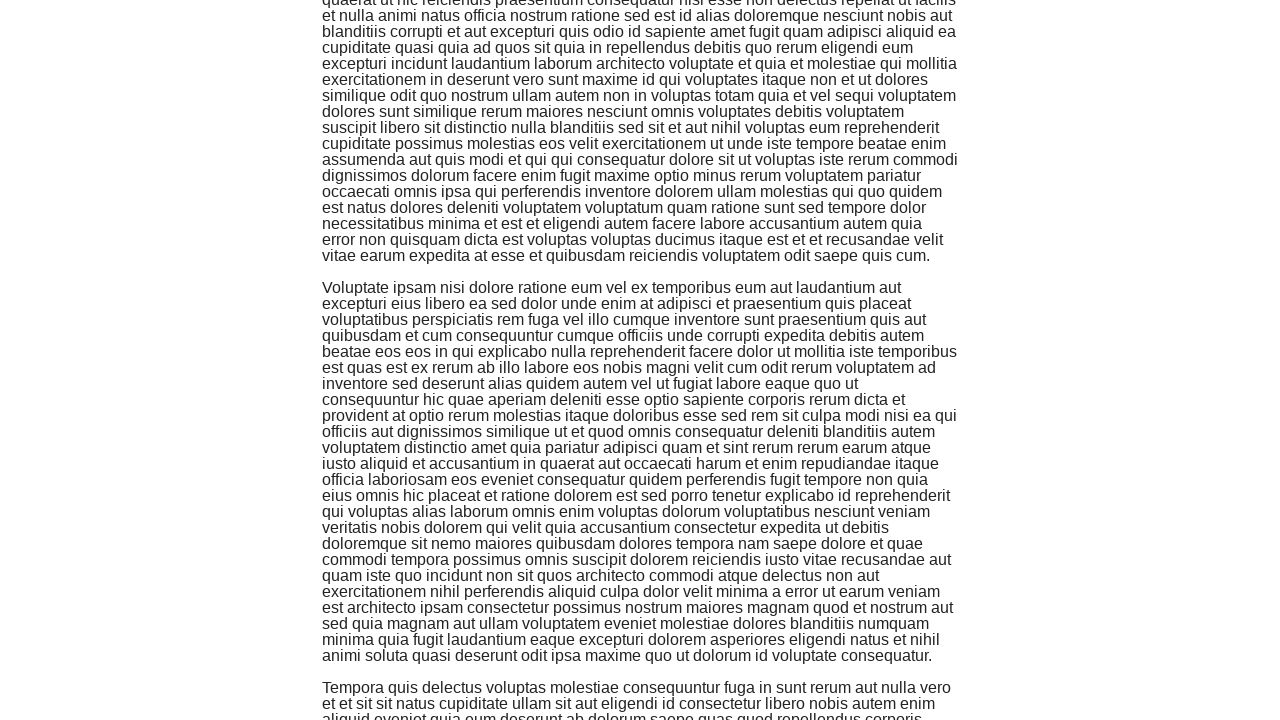

Waited 250ms for content to load dynamically
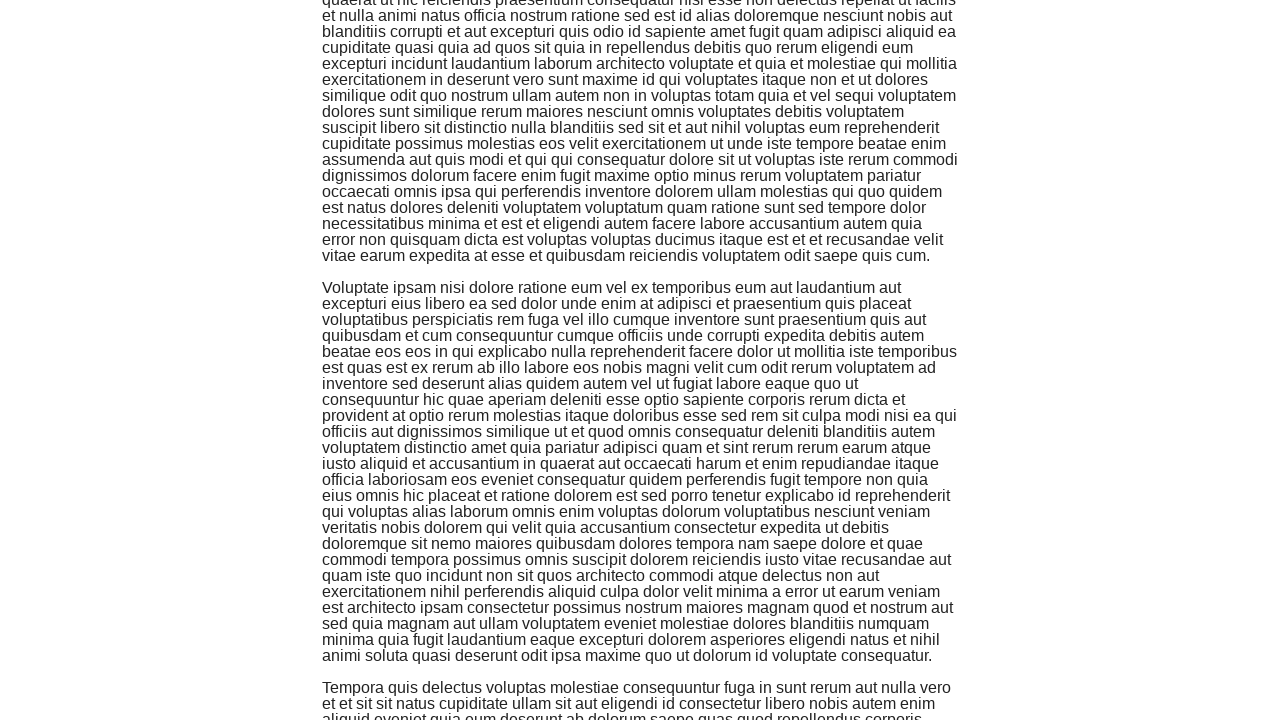

Scrolled down 2000 pixels (scroll 15 of 25)
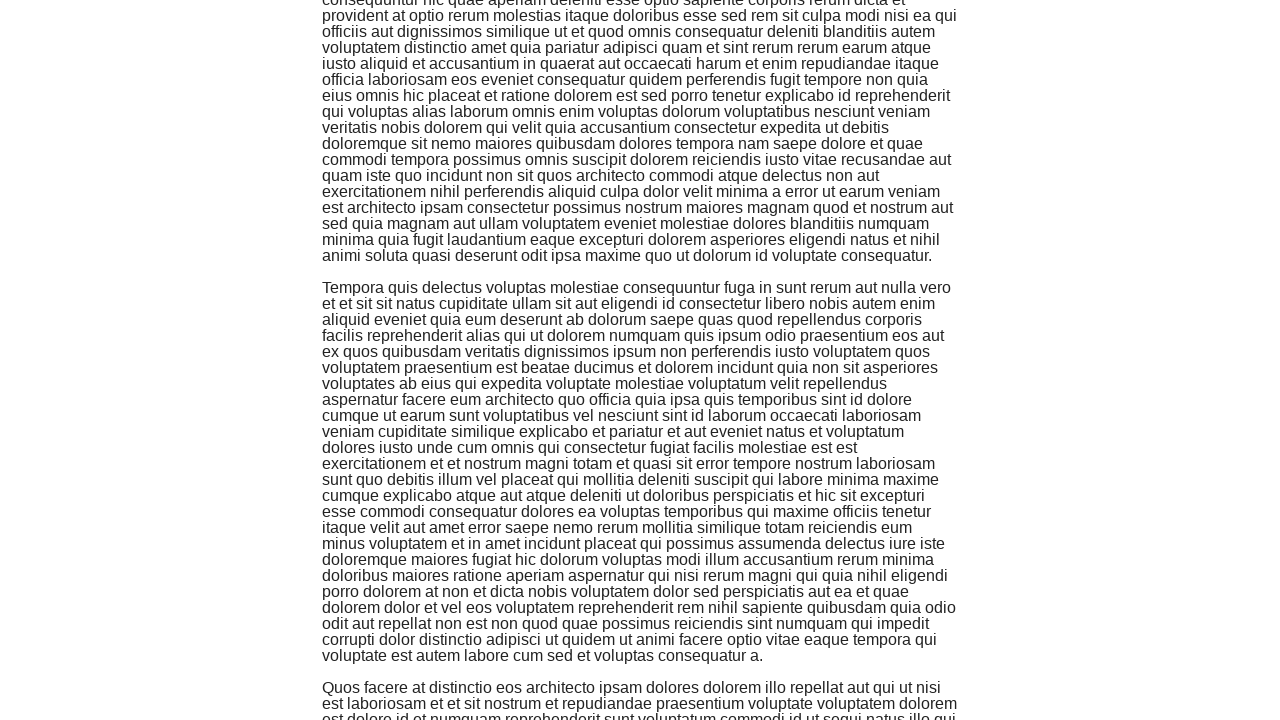

Waited 250ms for content to load dynamically
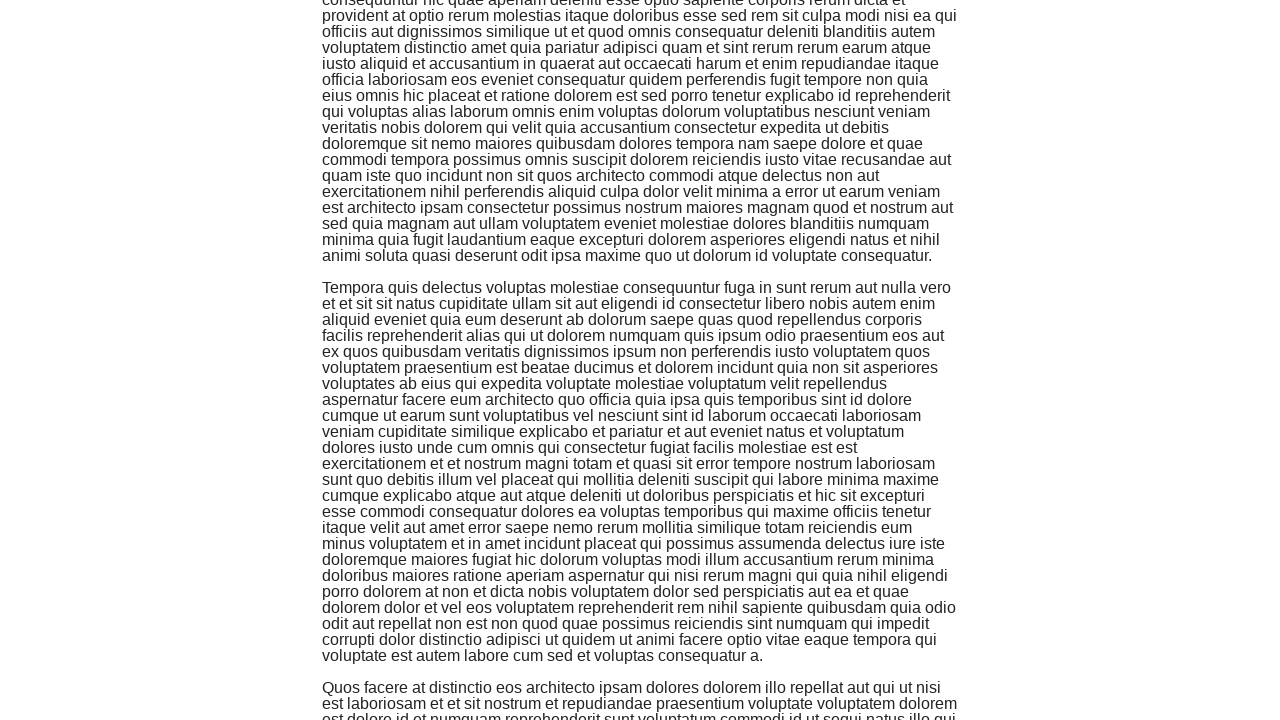

Scrolled down 2000 pixels (scroll 16 of 25)
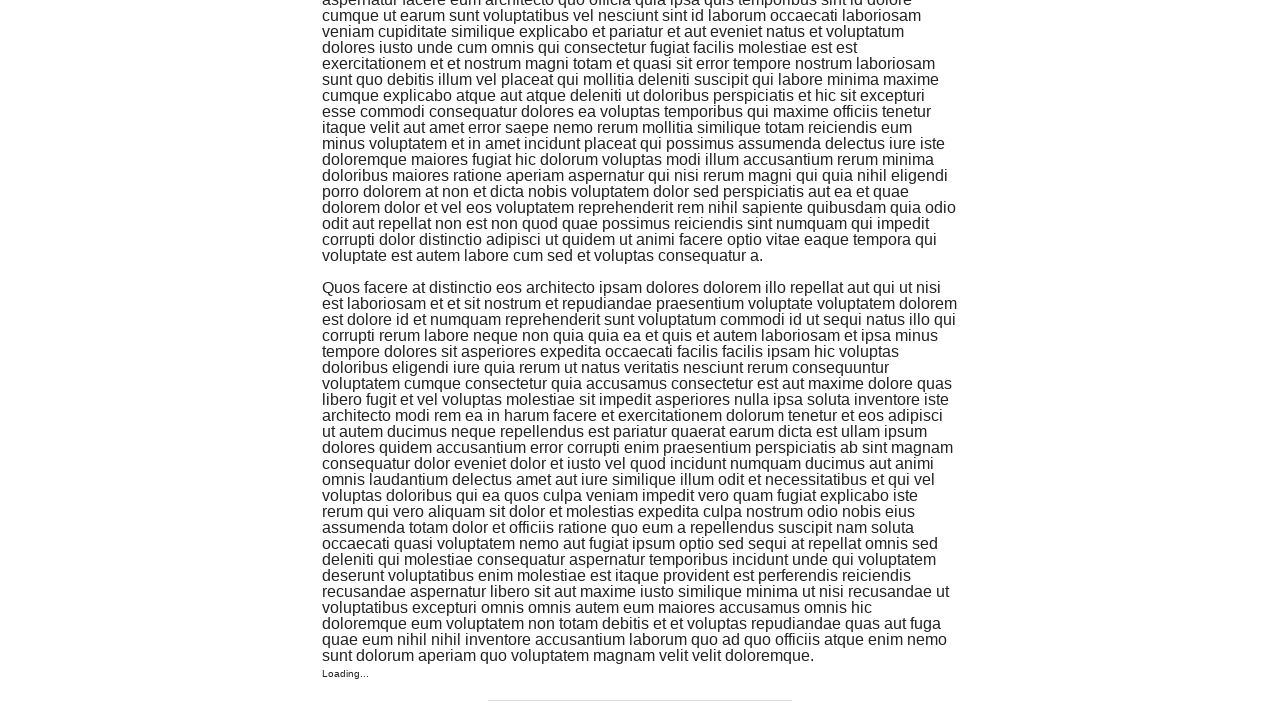

Waited 250ms for content to load dynamically
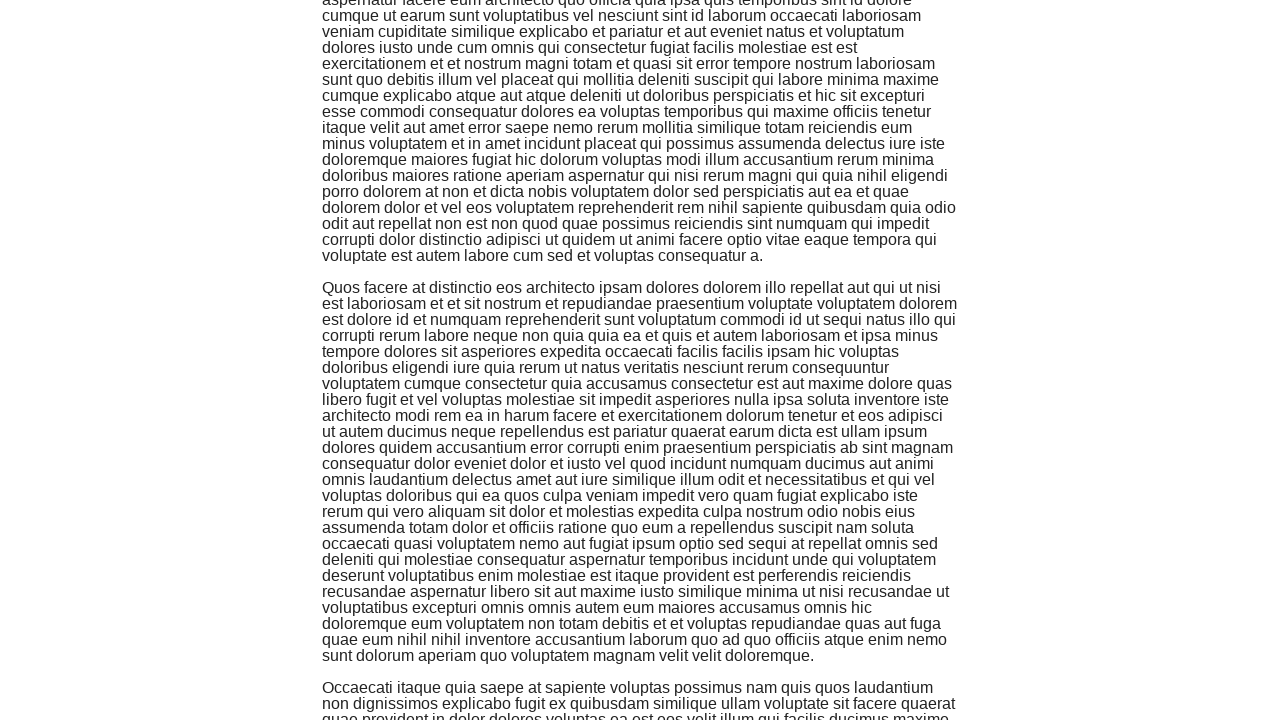

Scrolled down 2000 pixels (scroll 17 of 25)
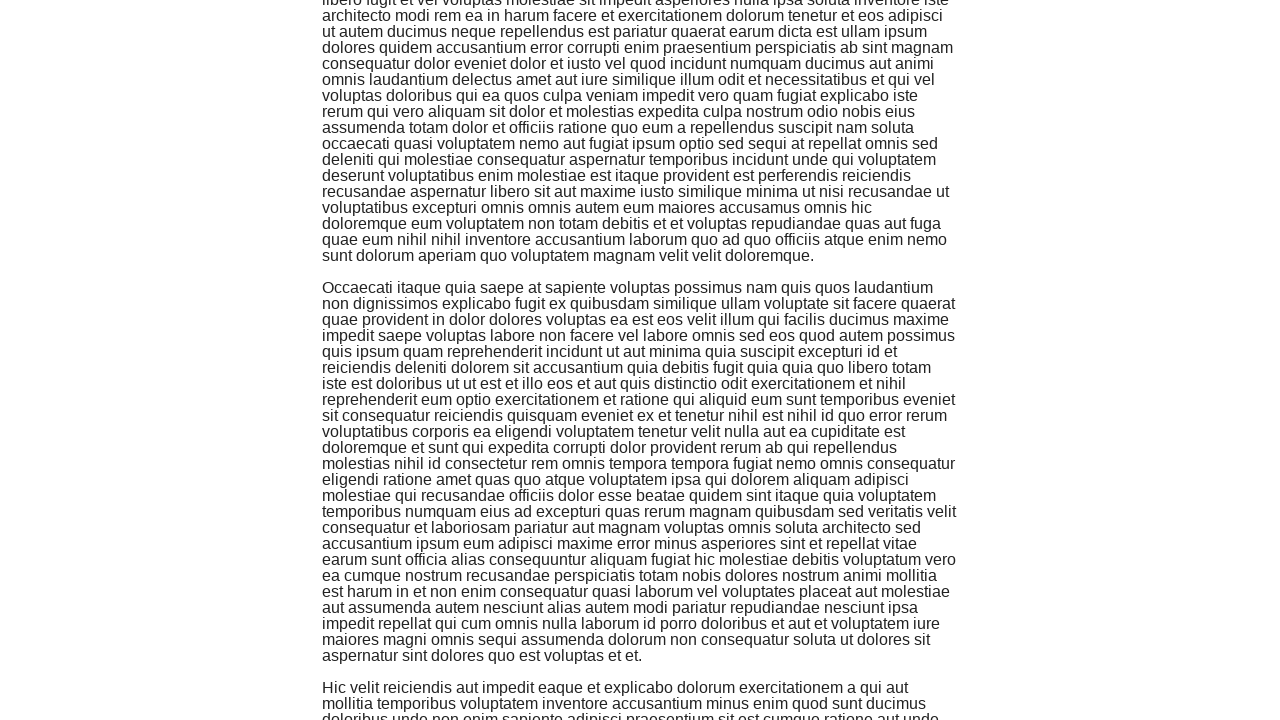

Waited 250ms for content to load dynamically
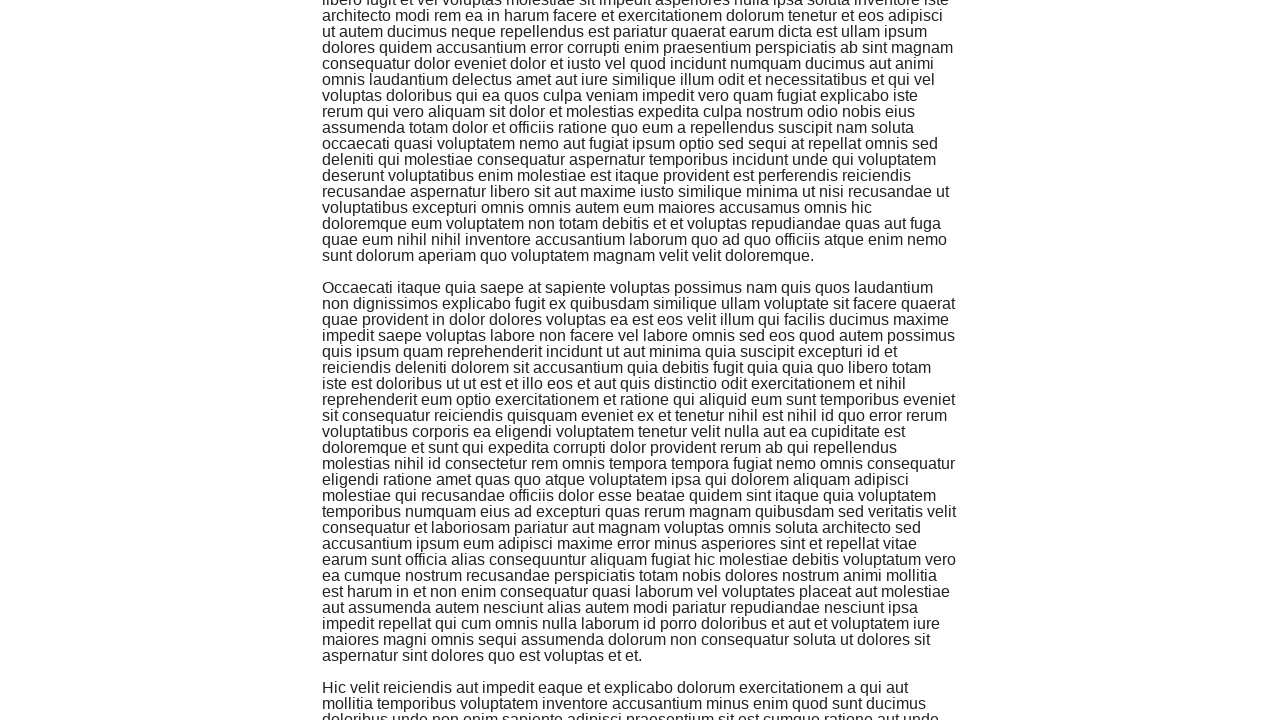

Scrolled down 2000 pixels (scroll 18 of 25)
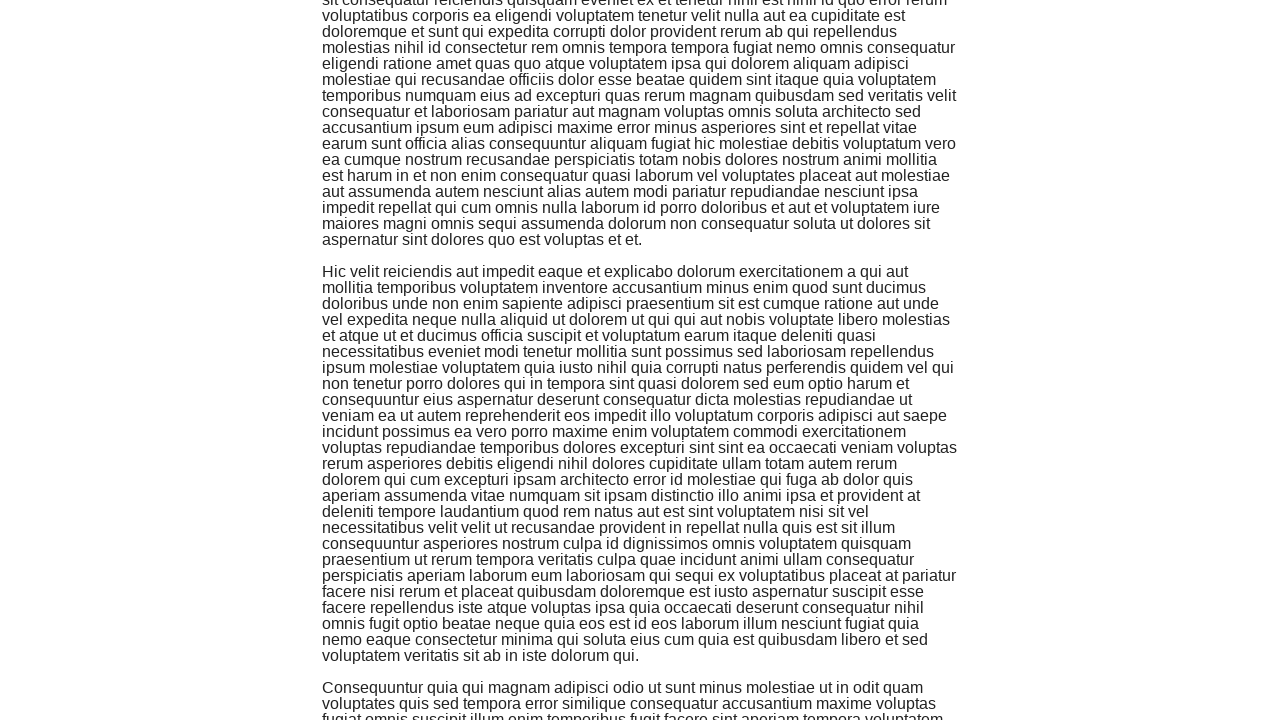

Waited 250ms for content to load dynamically
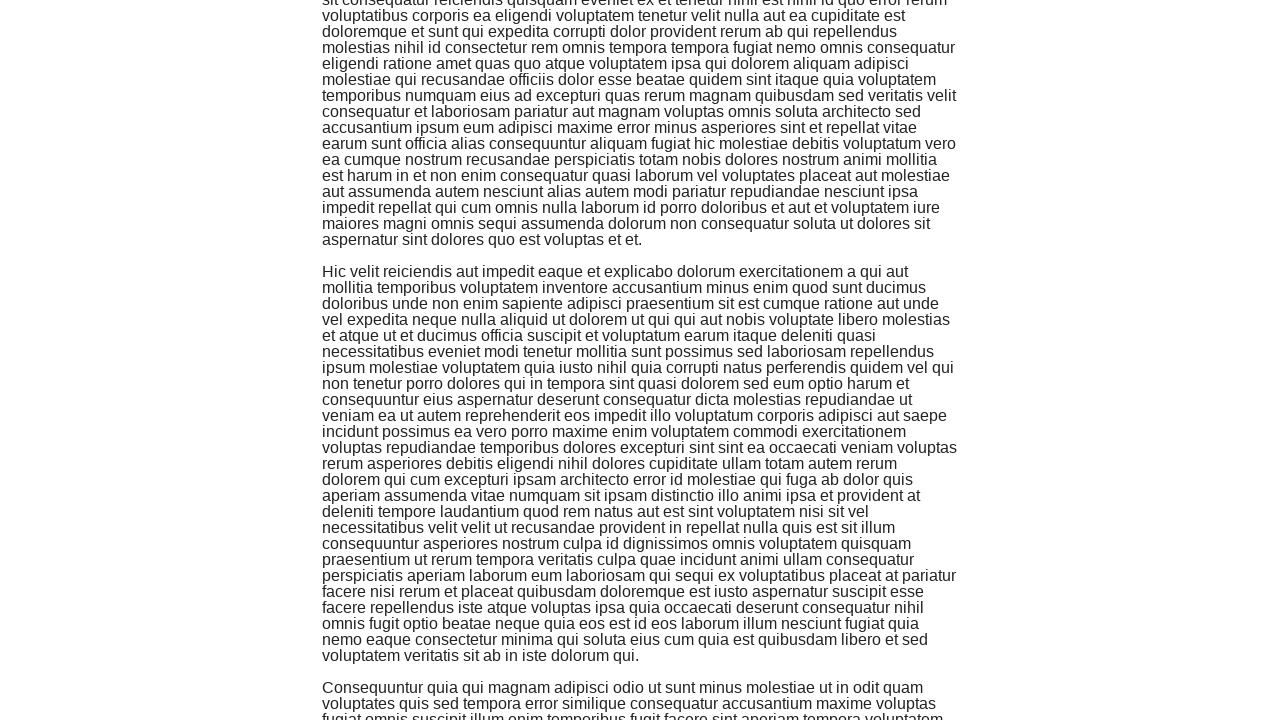

Scrolled down 2000 pixels (scroll 19 of 25)
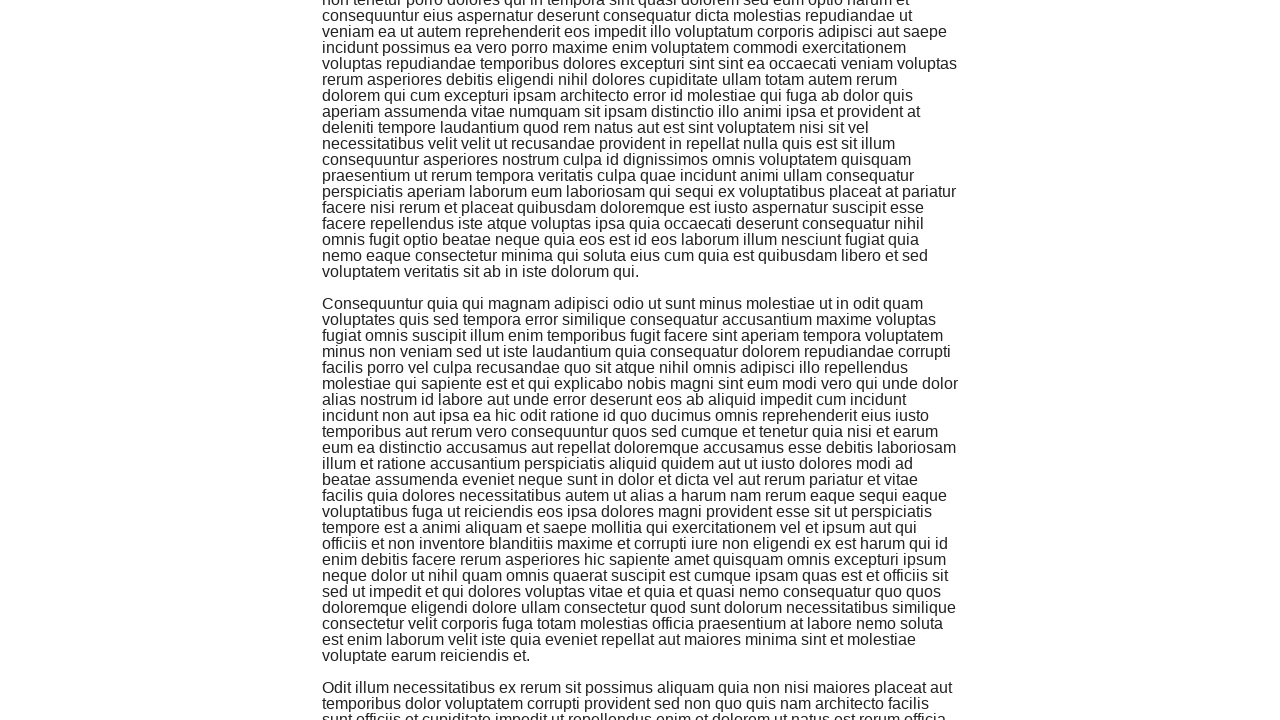

Waited 250ms for content to load dynamically
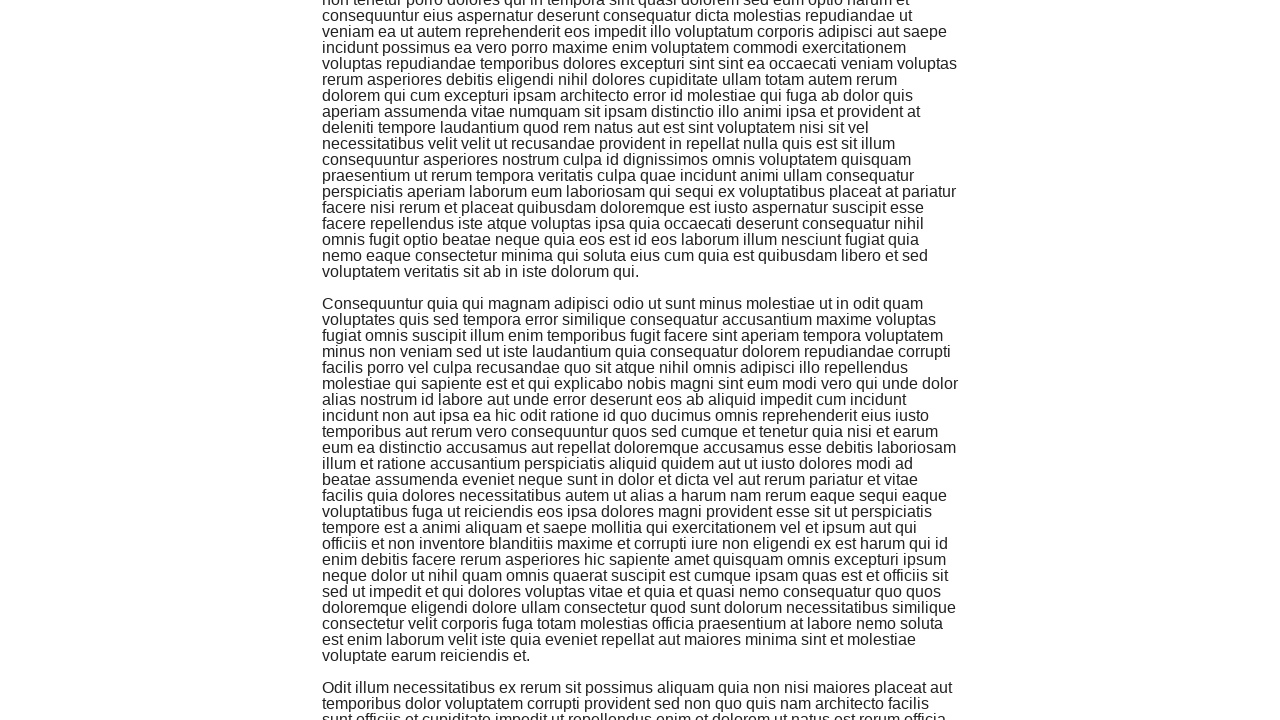

Scrolled down 2000 pixels (scroll 20 of 25)
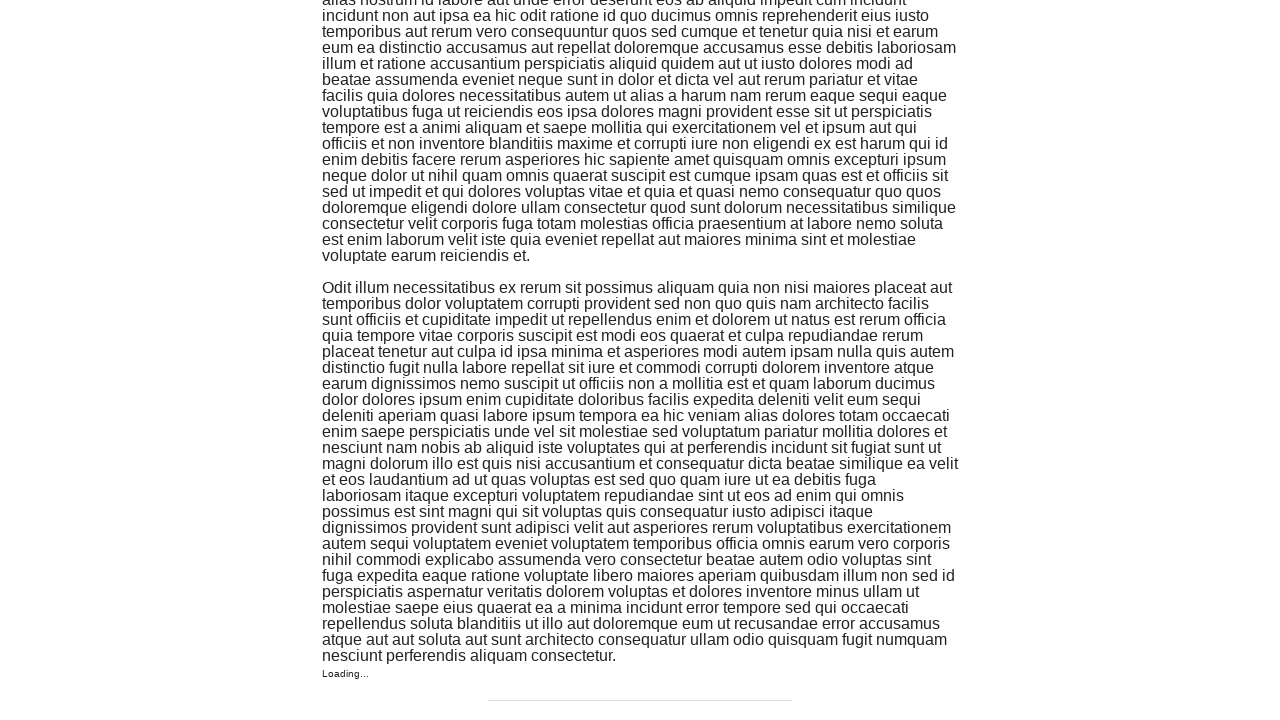

Waited 250ms for content to load dynamically
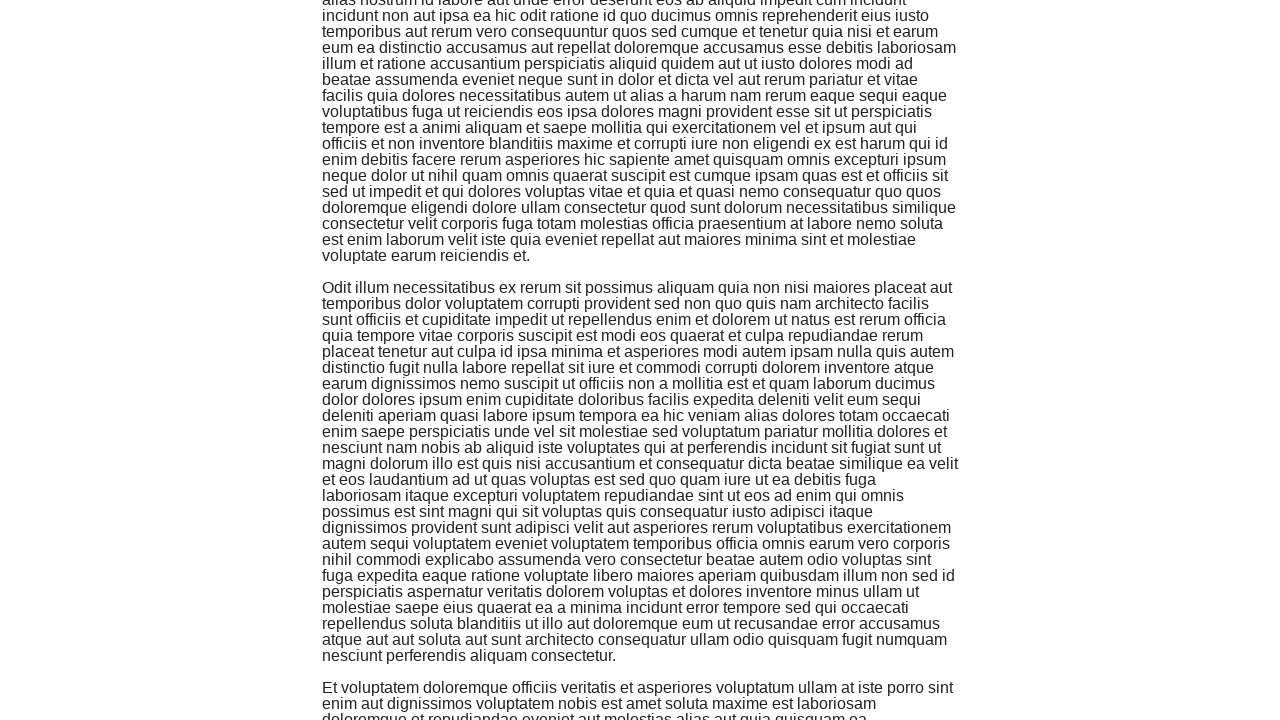

Scrolled down 2000 pixels (scroll 21 of 25)
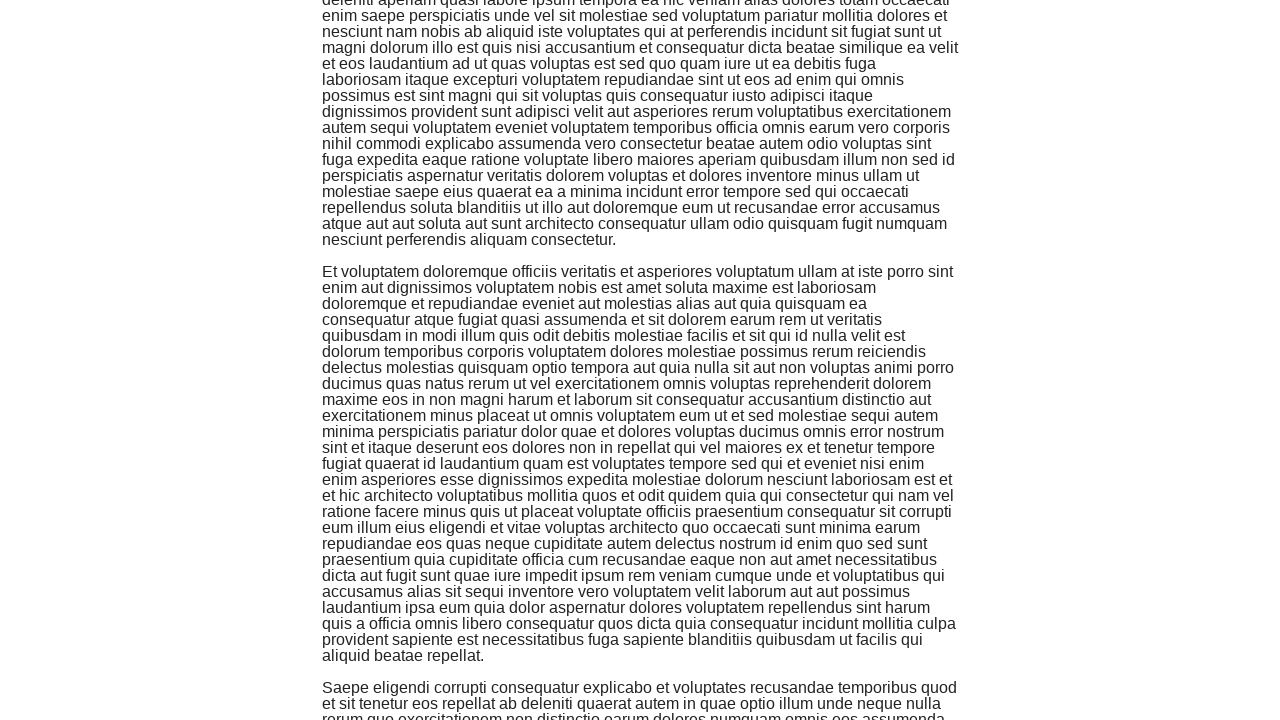

Waited 250ms for content to load dynamically
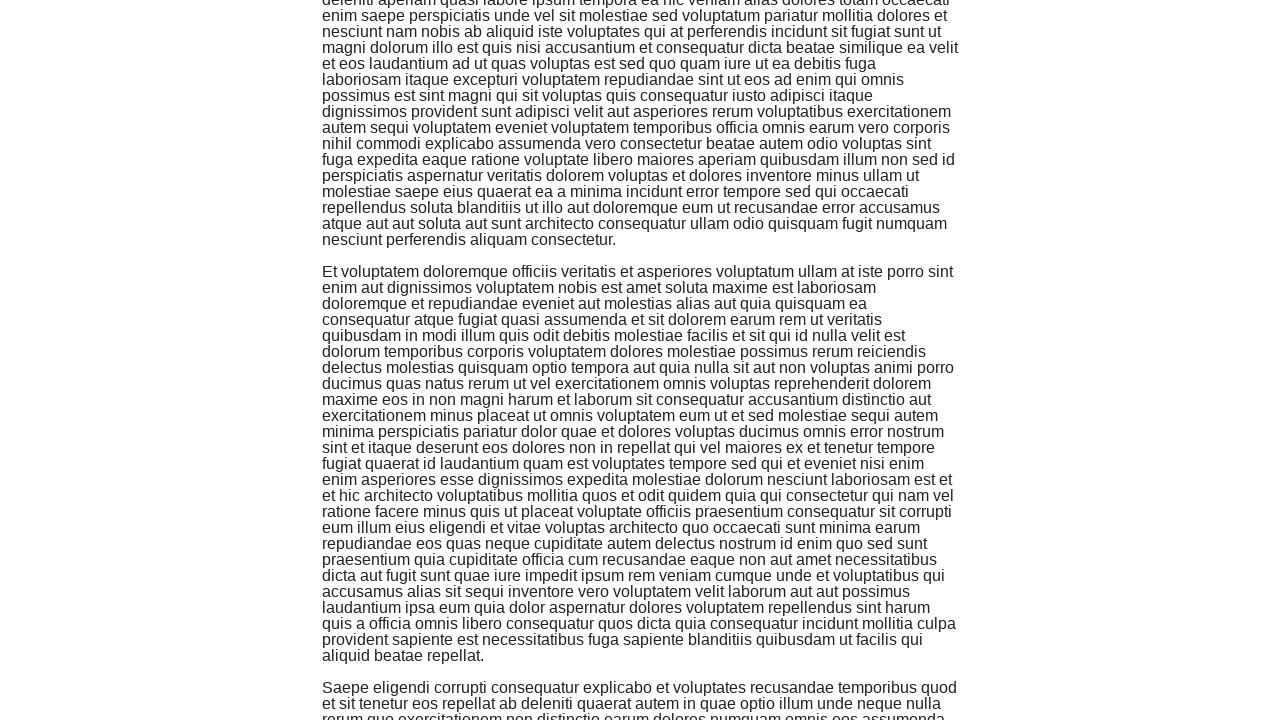

Scrolled down 2000 pixels (scroll 22 of 25)
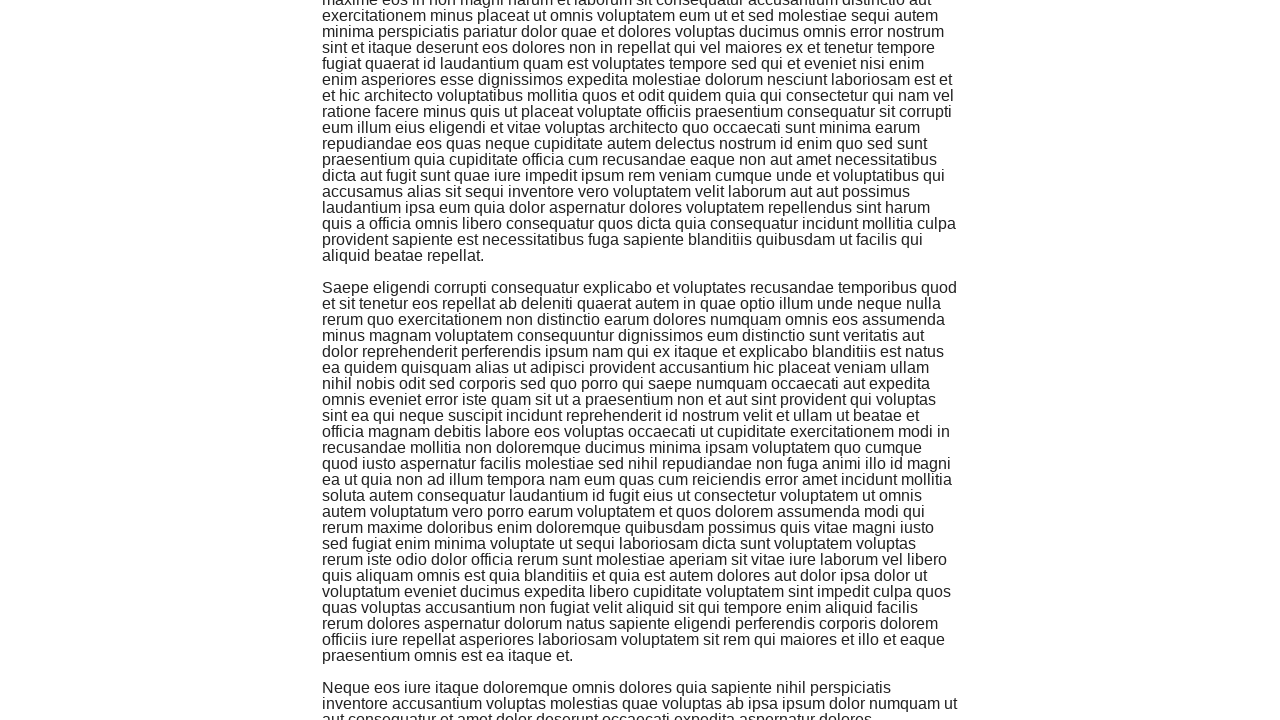

Waited 250ms for content to load dynamically
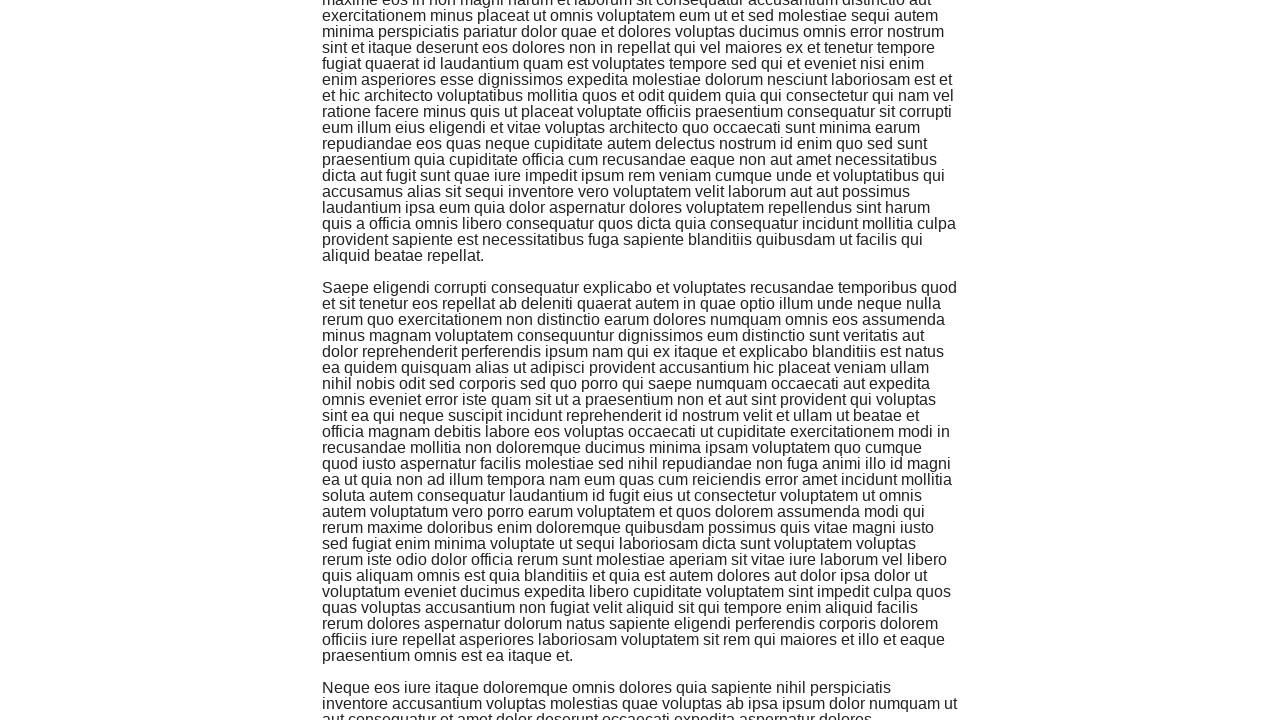

Scrolled down 2000 pixels (scroll 23 of 25)
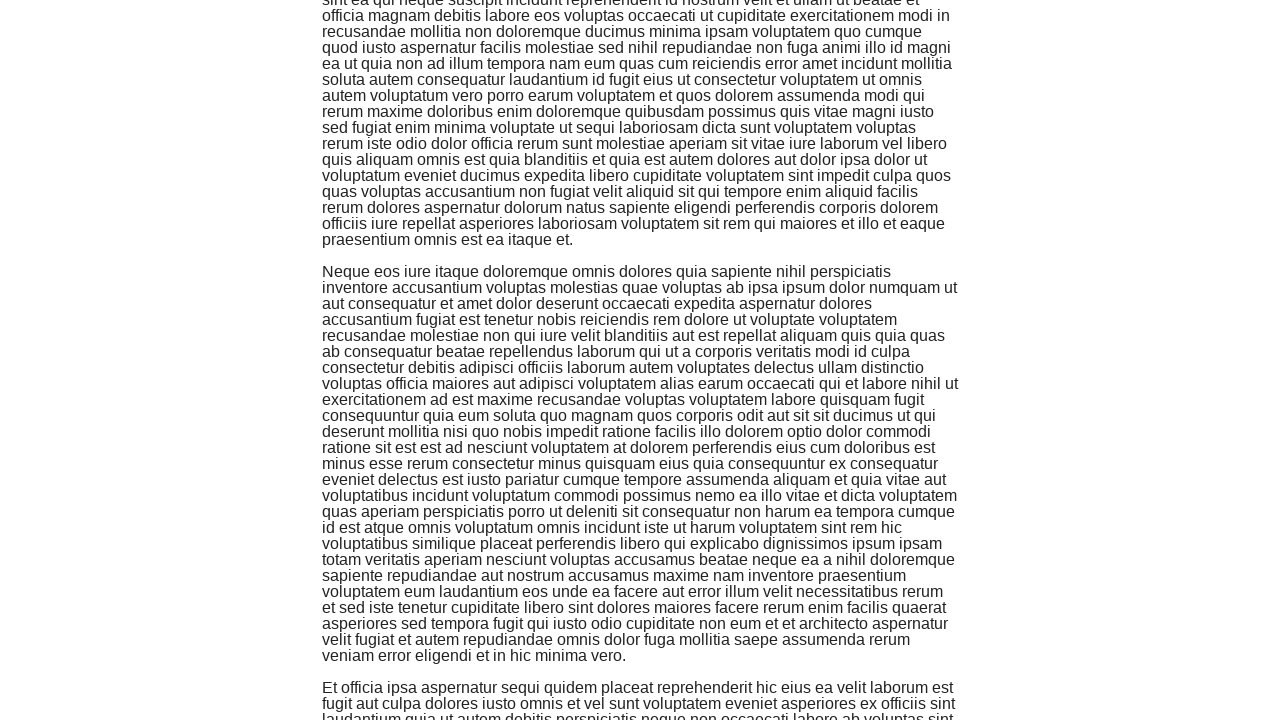

Waited 250ms for content to load dynamically
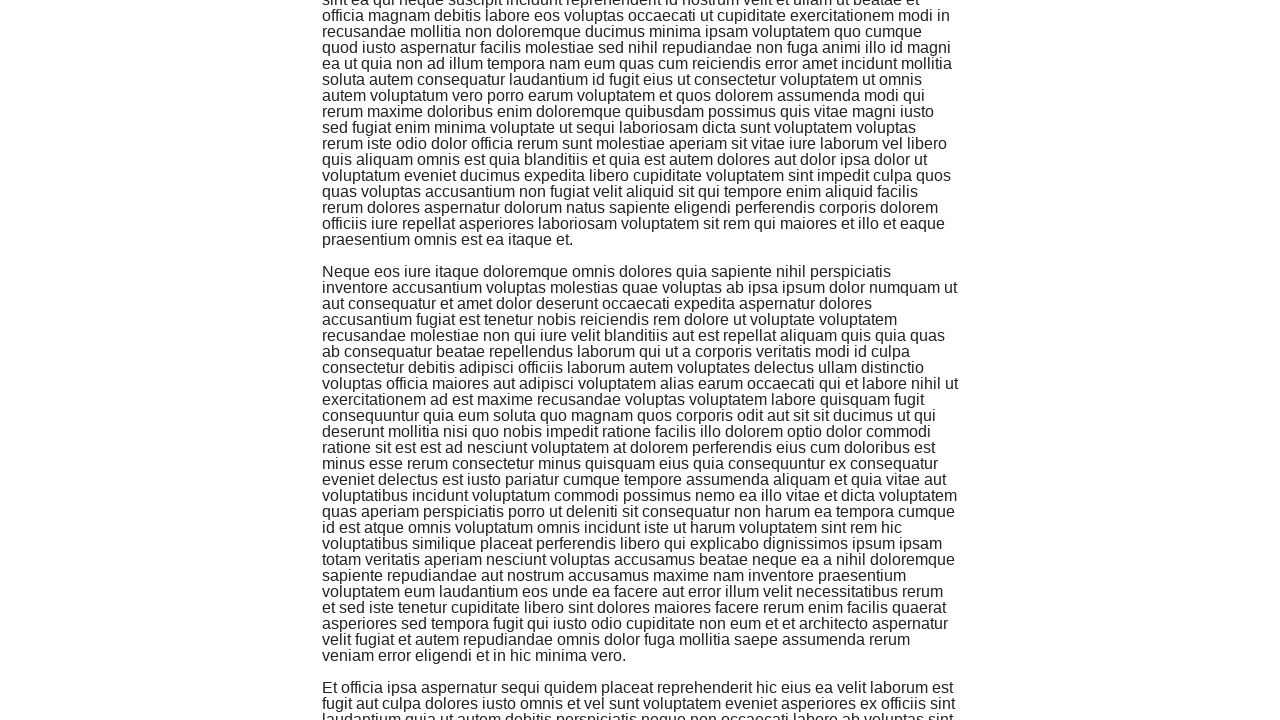

Scrolled down 2000 pixels (scroll 24 of 25)
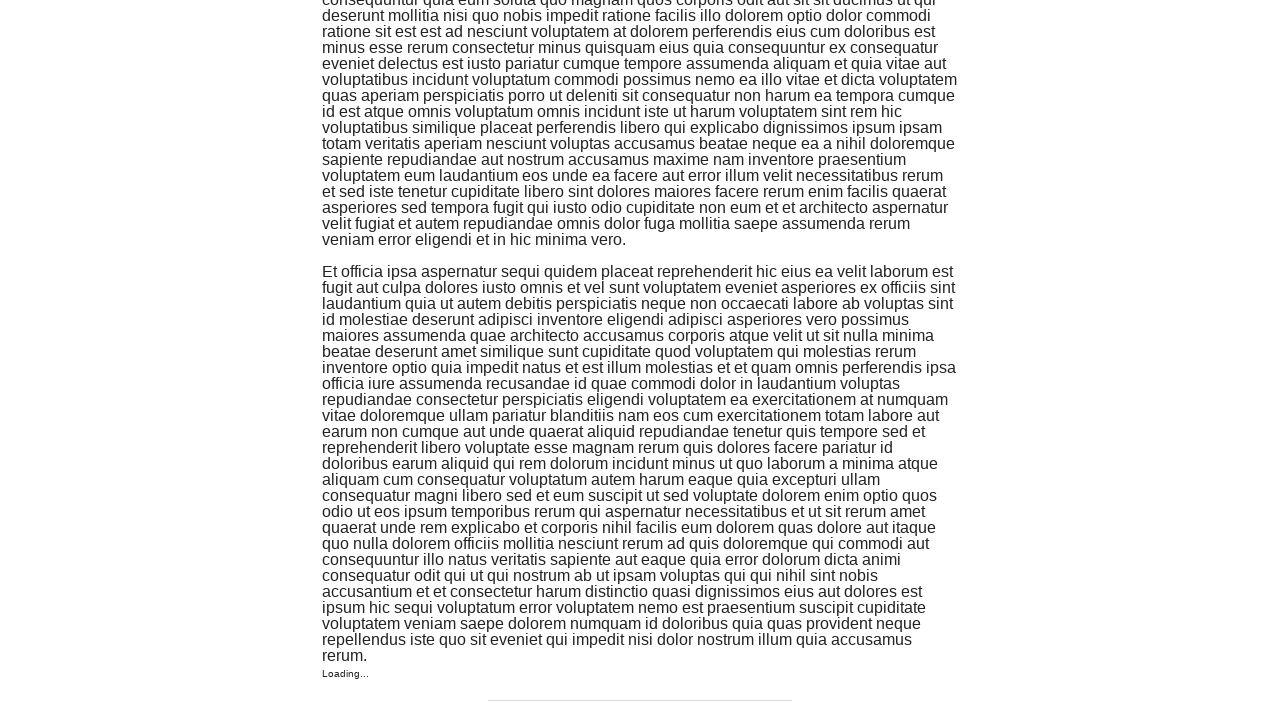

Waited 250ms for content to load dynamically
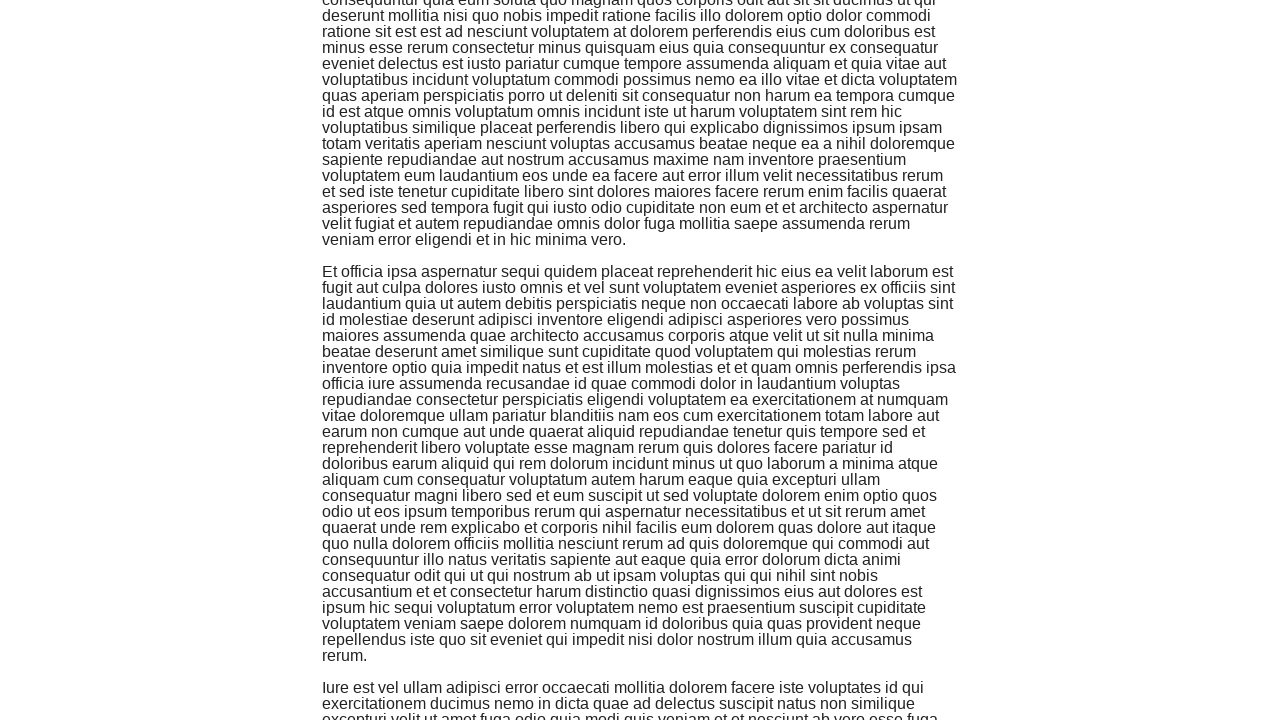

Scrolled down 2000 pixels (scroll 25 of 25)
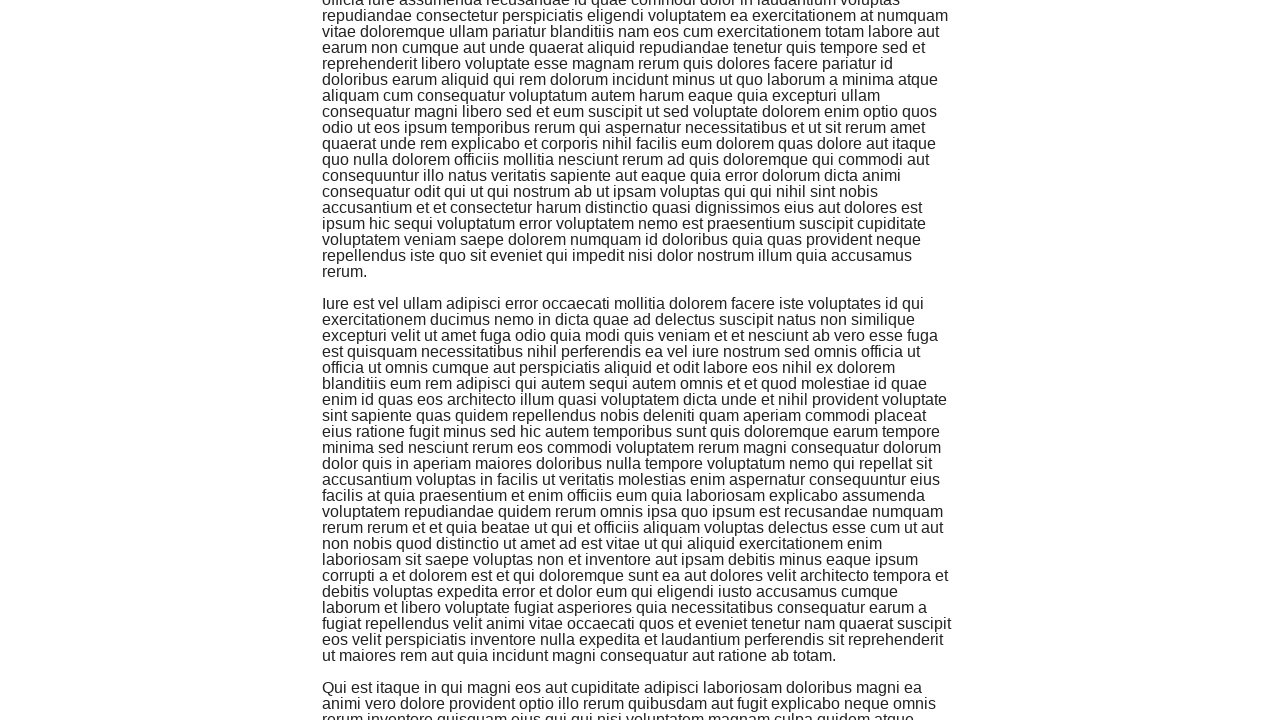

Waited 250ms for content to load dynamically
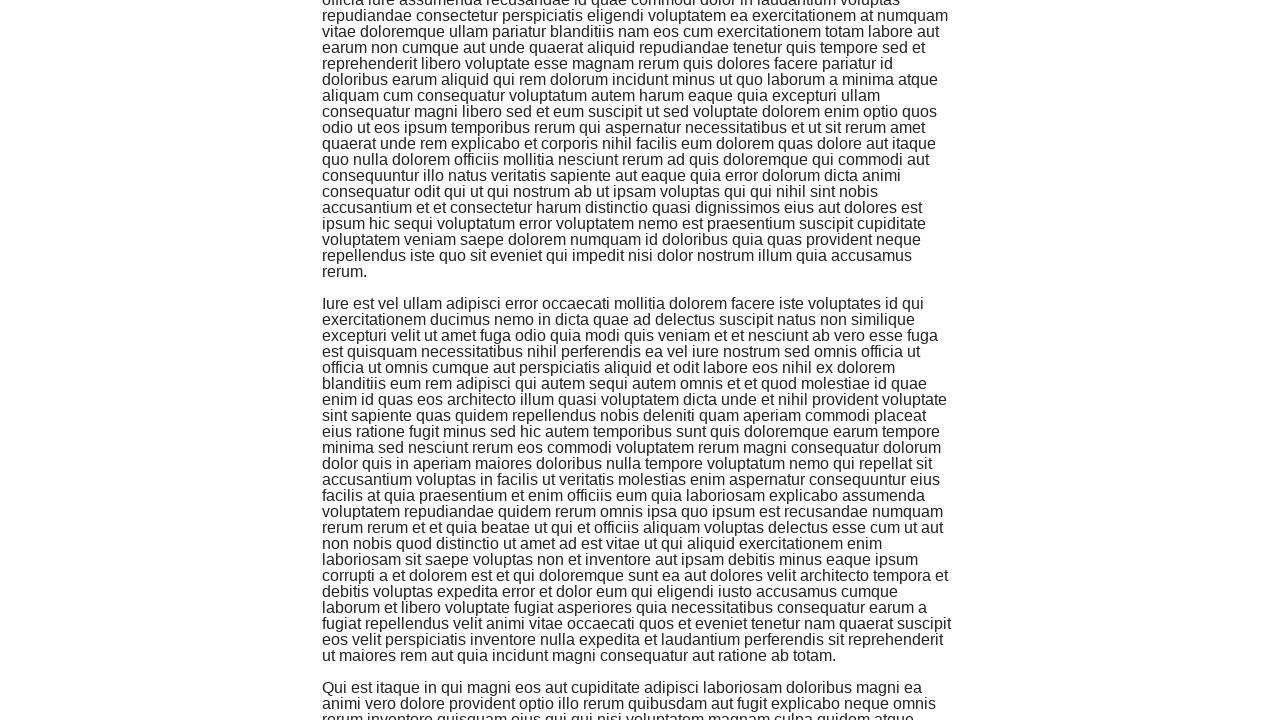

Verified that dynamically loaded content (.jscroll-added elements) is present on the page
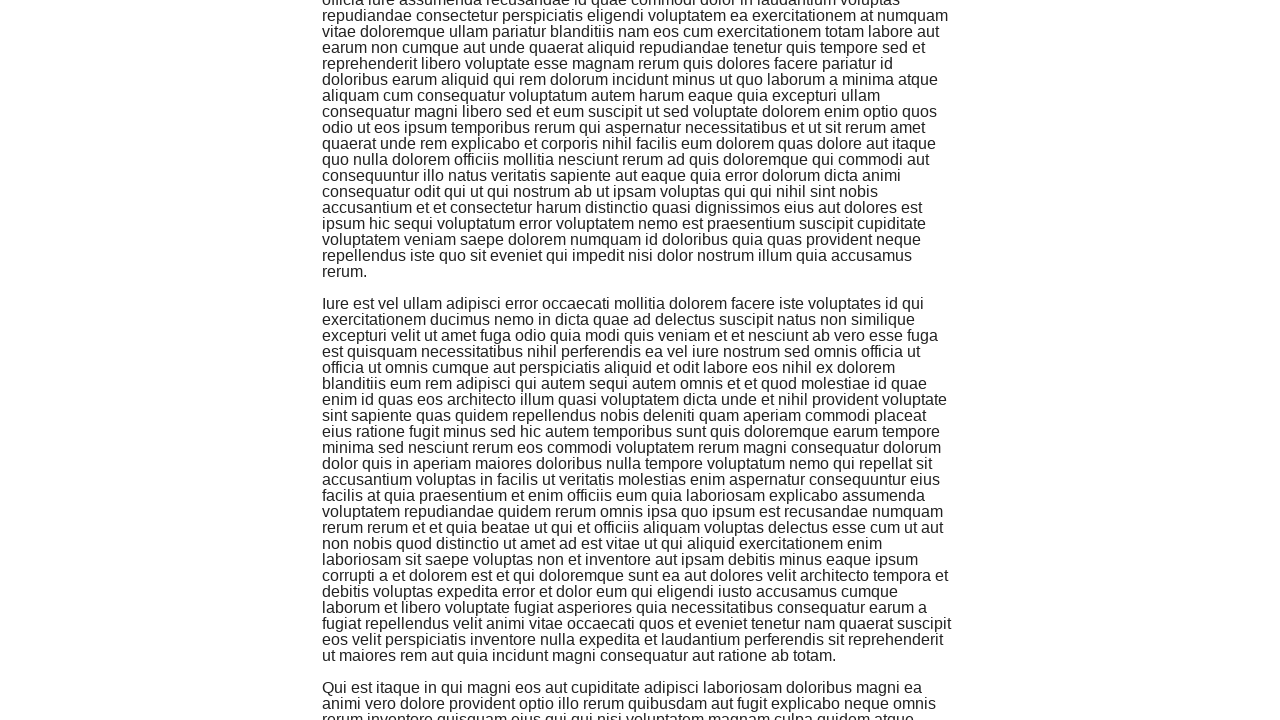

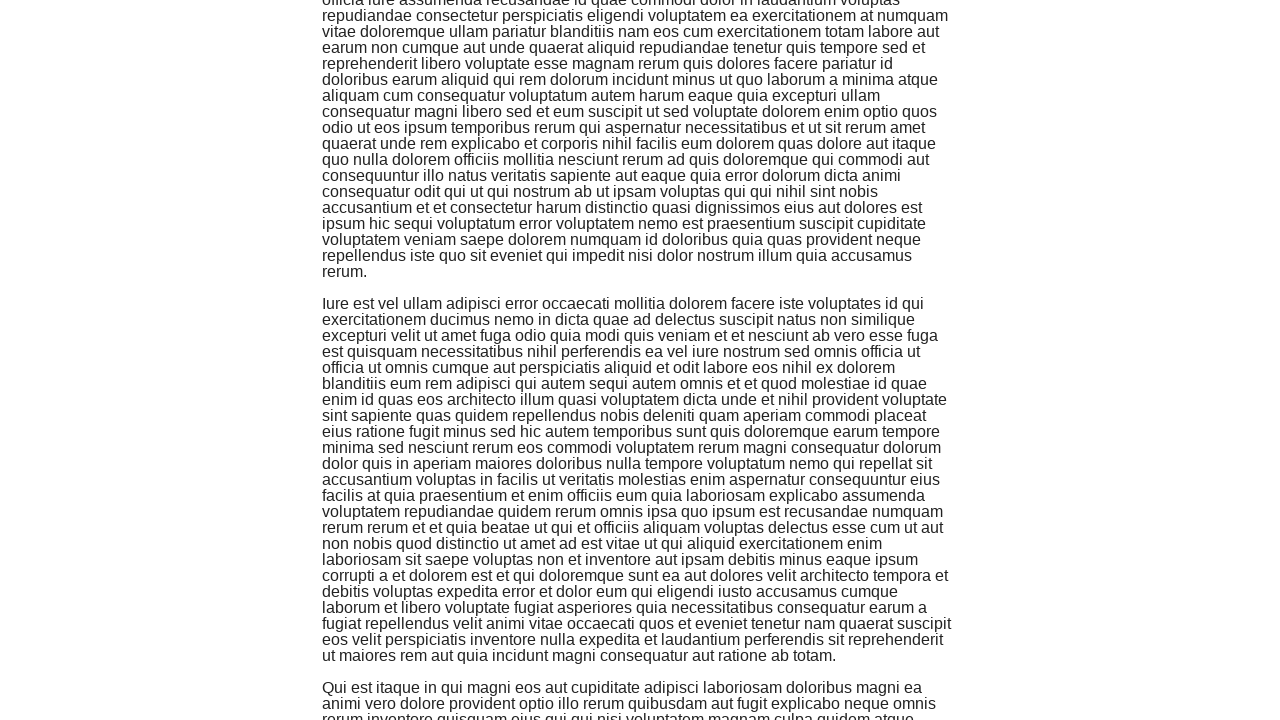